Tests accordion functionality by navigating to the accordion page and repeatedly clicking on different accordion sections to expand and collapse them

Starting URL: https://automationtesting.co.uk/

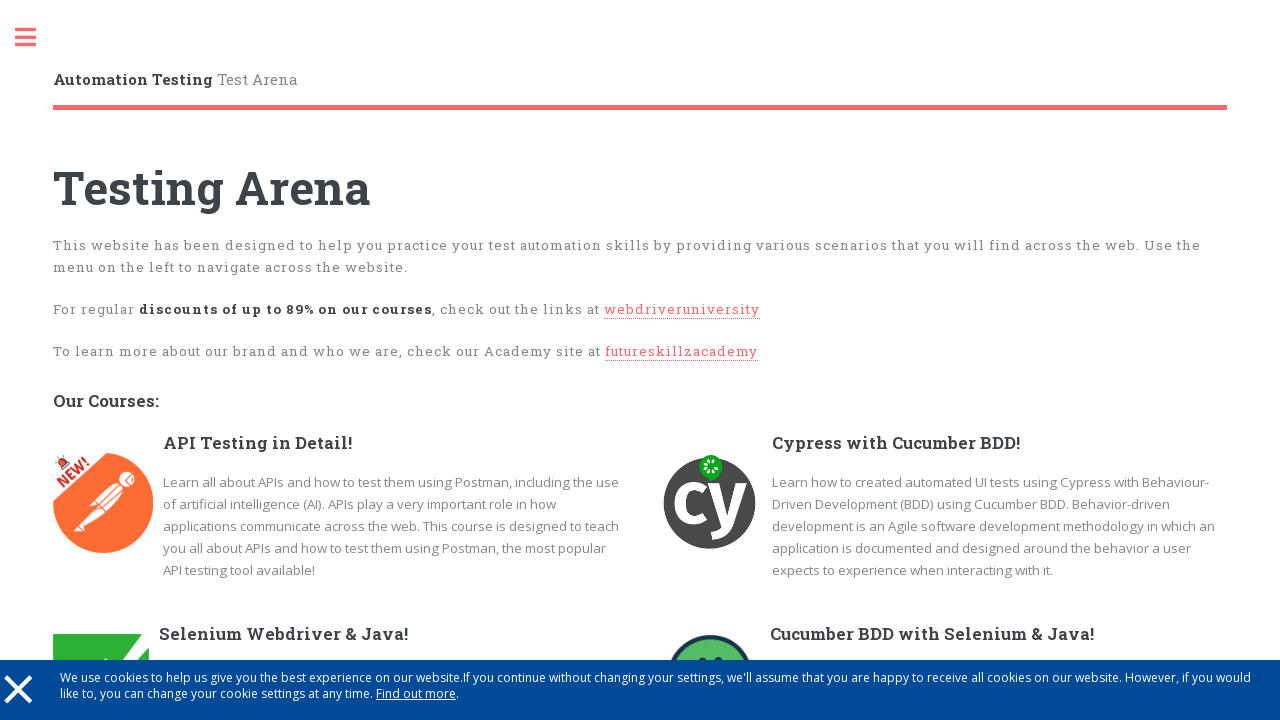

Clicked sidebar menu at (36, 38) on //*[@id="sidebar"]/a
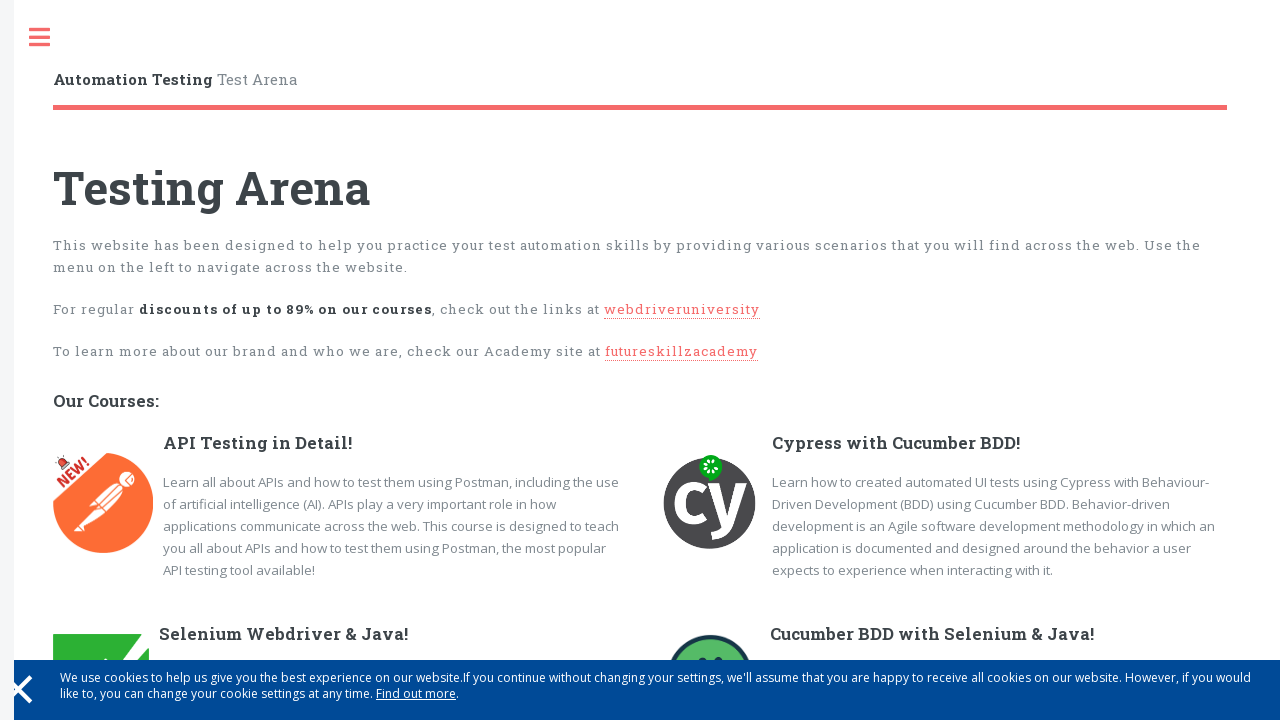

Navigated to Accordion page at (144, 150) on xpath=//a[contains(text(),'Accordion')]
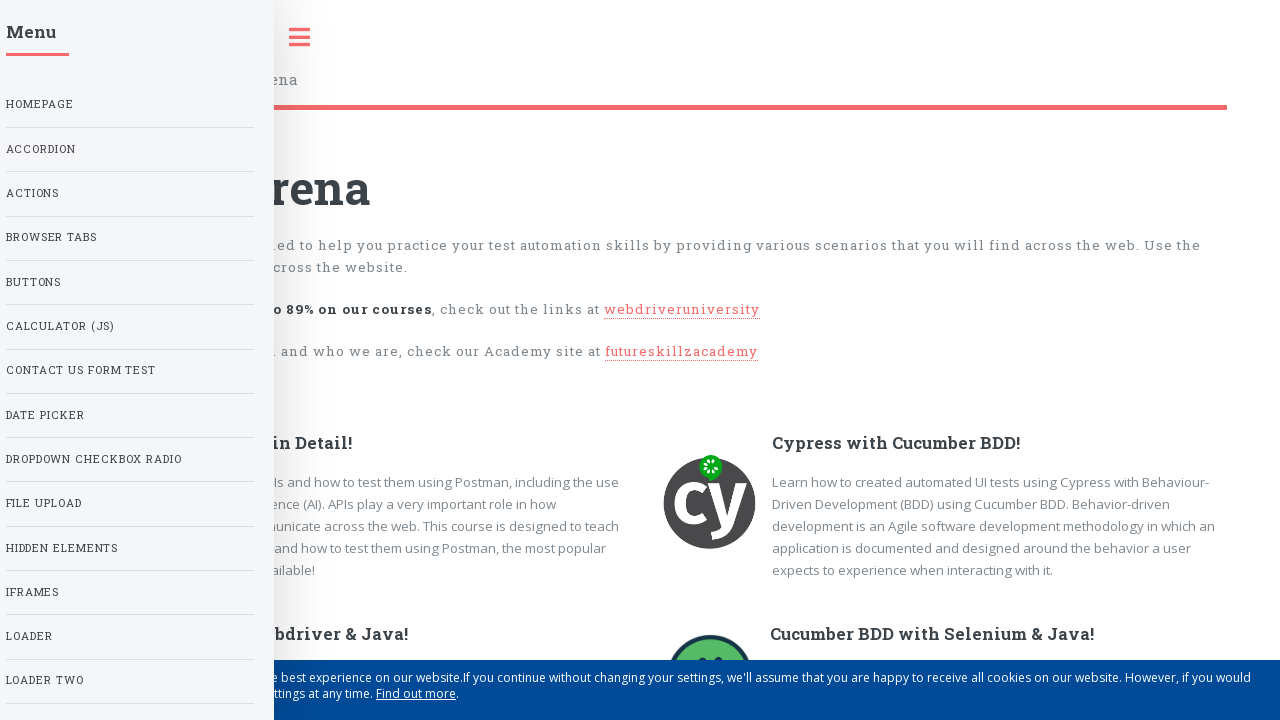

Expanded Platform Portability accordion section at (620, 274) on xpath=/html/body/div/div[1]/div/div/div/div[1]
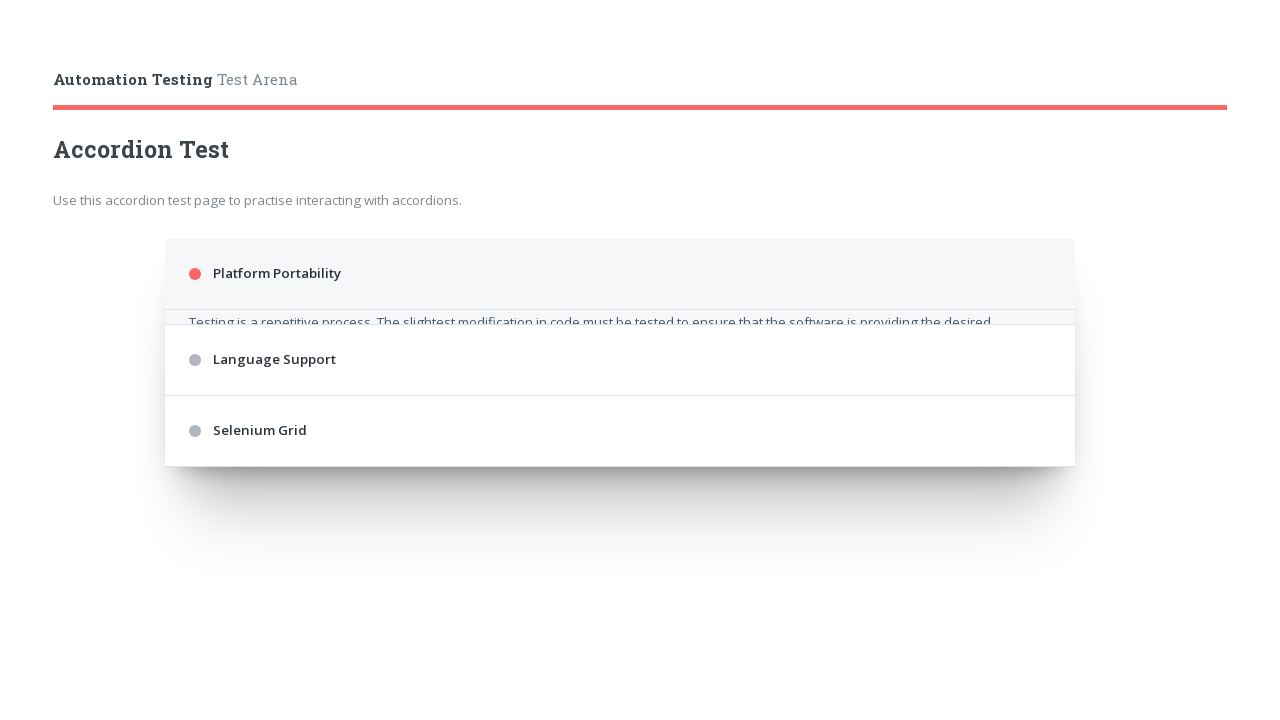

Collapsed Platform Portability accordion section at (620, 274) on xpath=/html/body/div/div[1]/div/div/div/div[1]
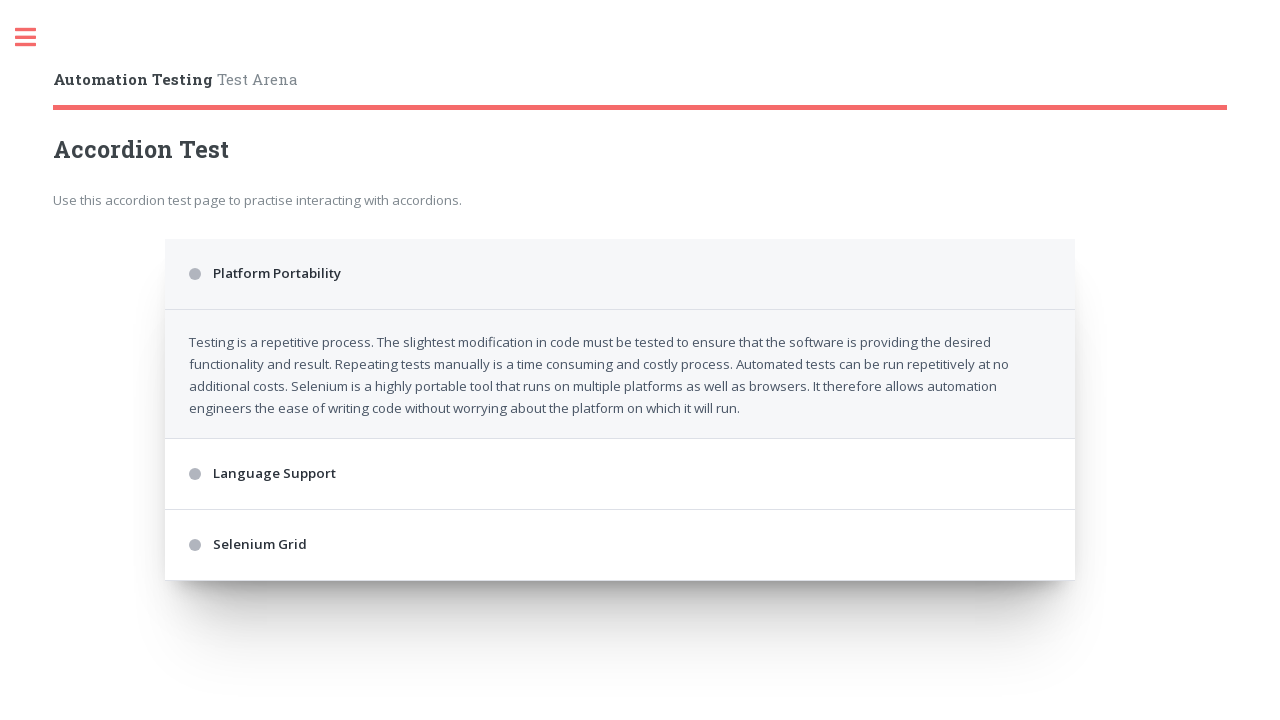

Expanded Selenium Grid accordion section at (620, 416) on xpath=/html/body/div/div[1]/div/div/div/div[5]
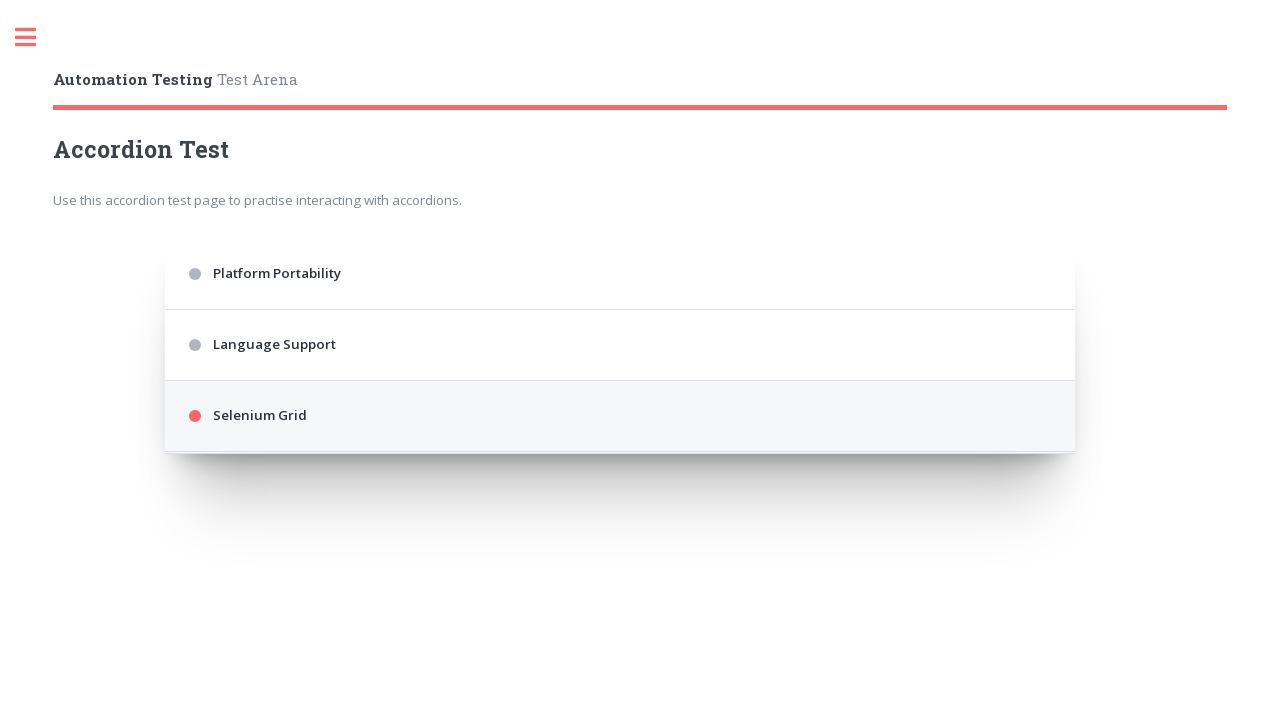

Collapsed Selenium Grid accordion section at (620, 416) on xpath=/html/body/div/div[1]/div/div/div/div[5]
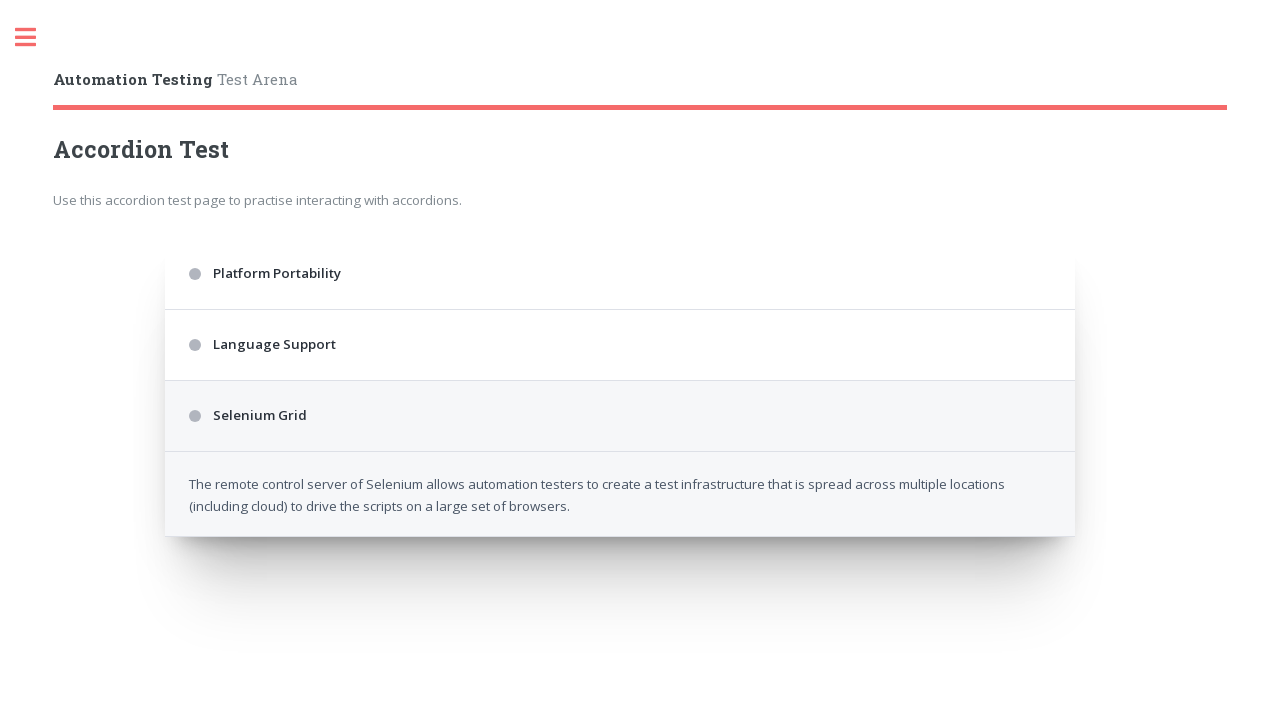

Expanded Language Support accordion section at (620, 345) on xpath=/html/body/div/div[1]/div/div/div/div[3]
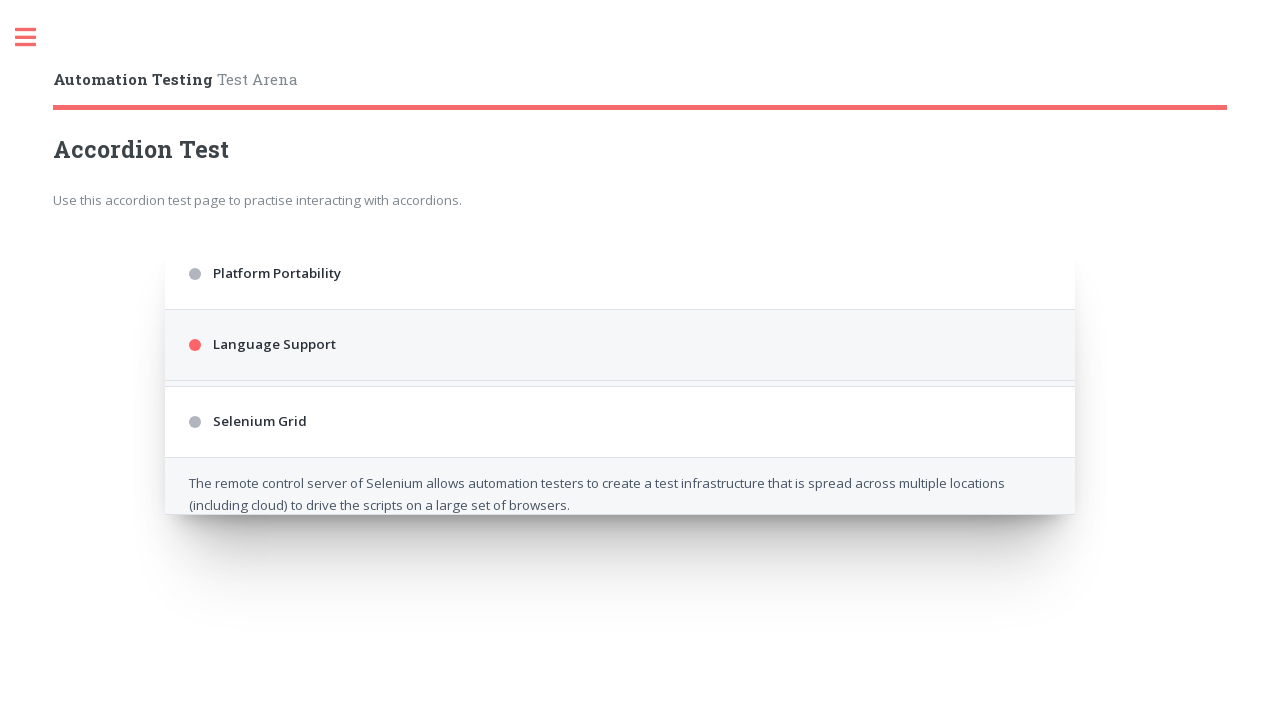

Collapsed Language Support accordion section at (620, 345) on xpath=/html/body/div/div[1]/div/div/div/div[3]
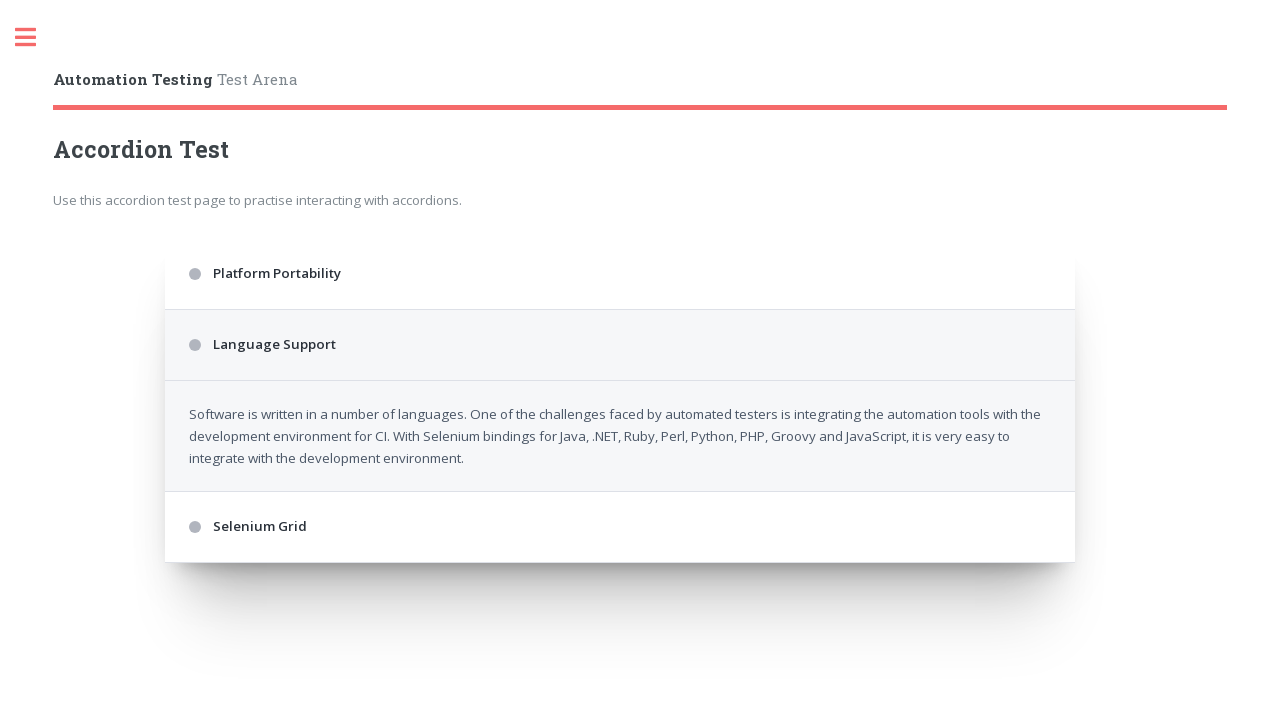

Clicked Platform Portability section in iteration 1 at (620, 274) on xpath=/html/body/div/div[1]/div/div/div/div[1]
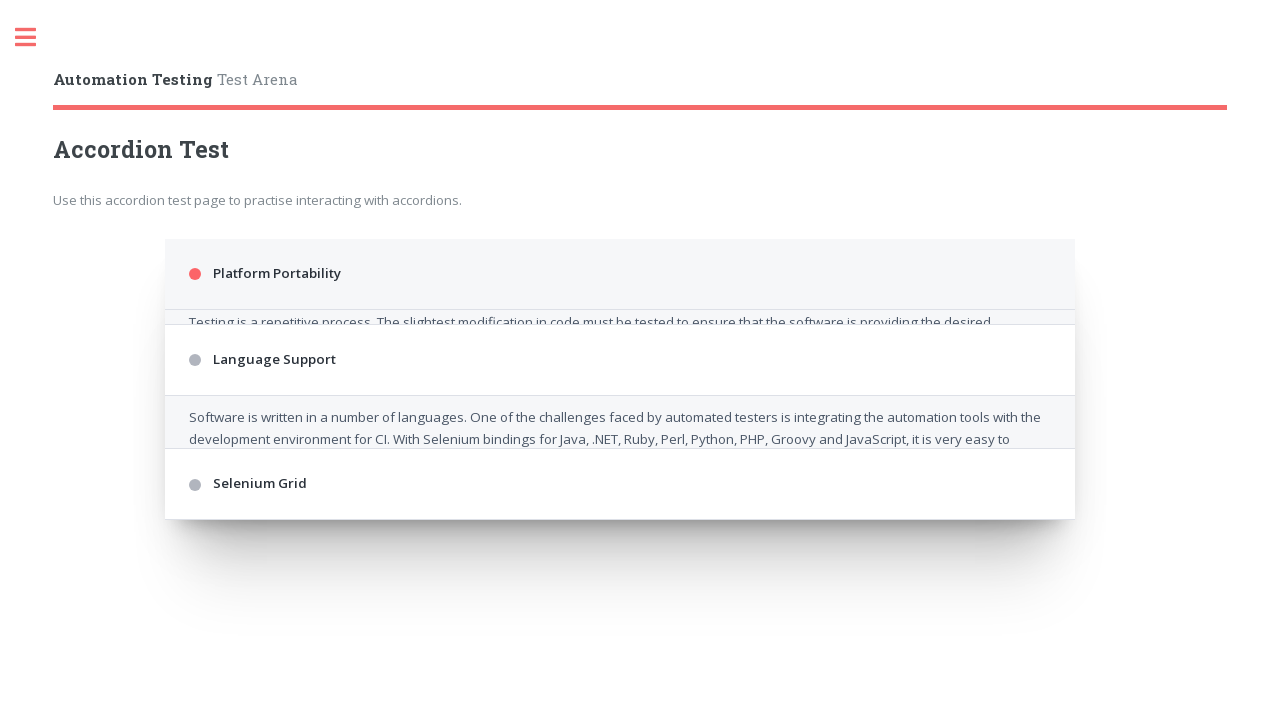

Clicked Language Support section in iteration 1 at (620, 482) on xpath=/html/body/div/div[1]/div/div/div/div[3]
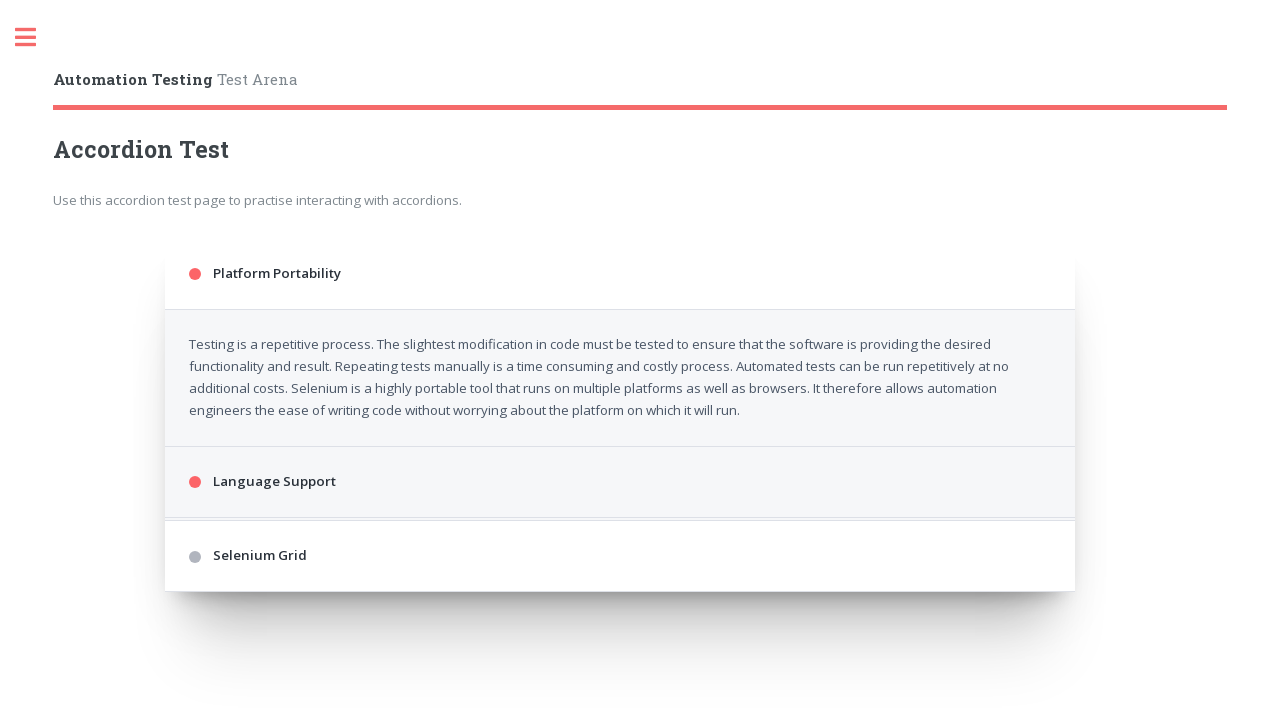

Clicked Selenium Grid section in iteration 1 at (620, 668) on xpath=/html/body/div/div[1]/div/div/div/div[5]
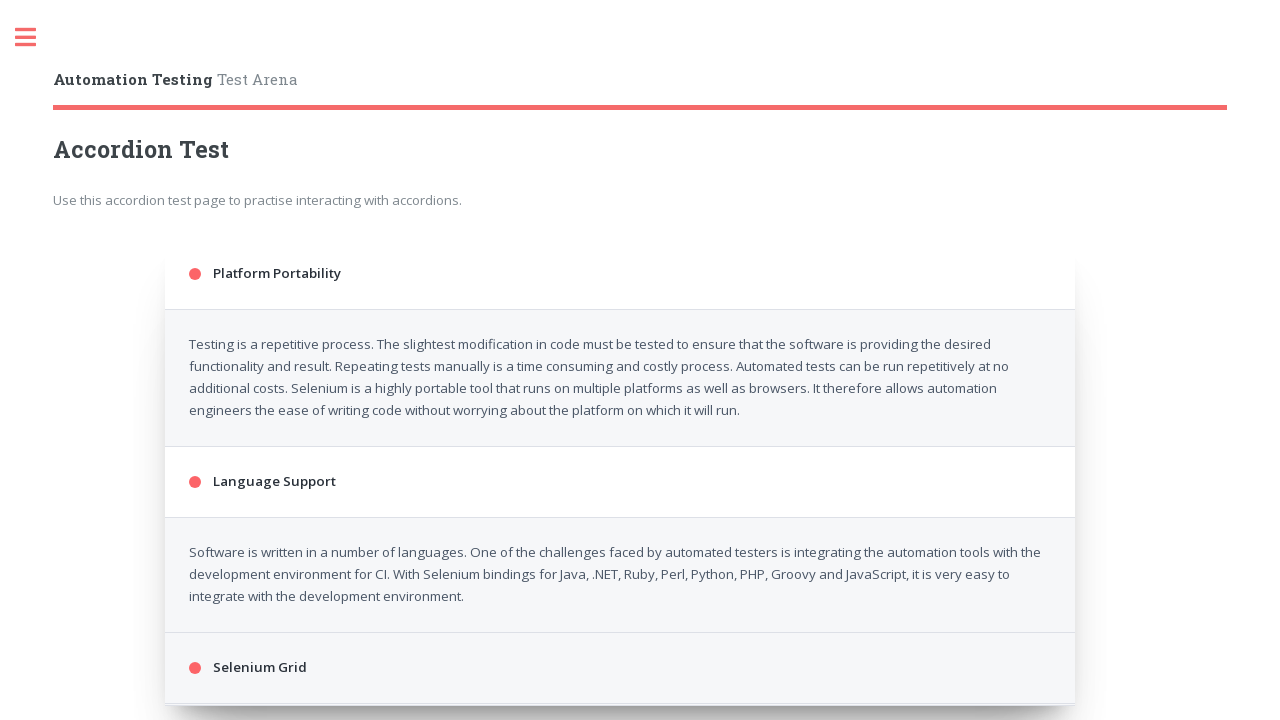

Clicked Platform Portability section in iteration 2 at (620, 274) on xpath=/html/body/div/div[1]/div/div/div/div[1]
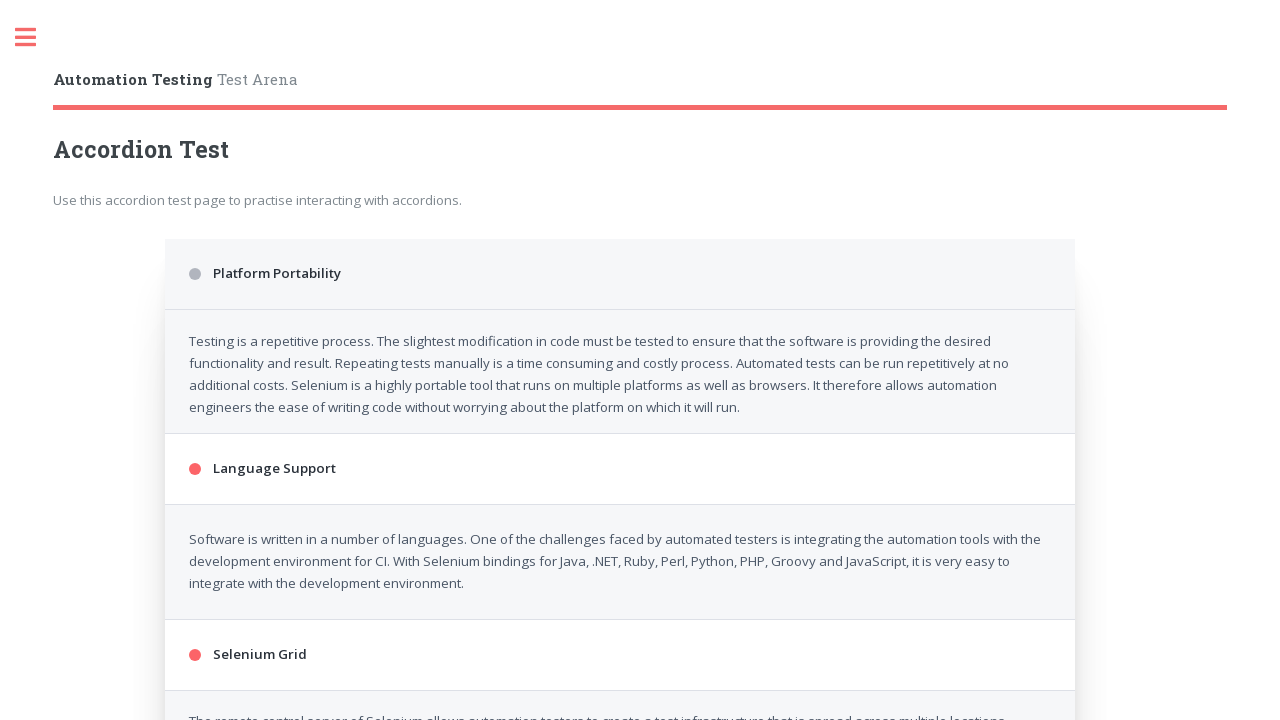

Clicked Language Support section in iteration 2 at (620, 345) on xpath=/html/body/div/div[1]/div/div/div/div[3]
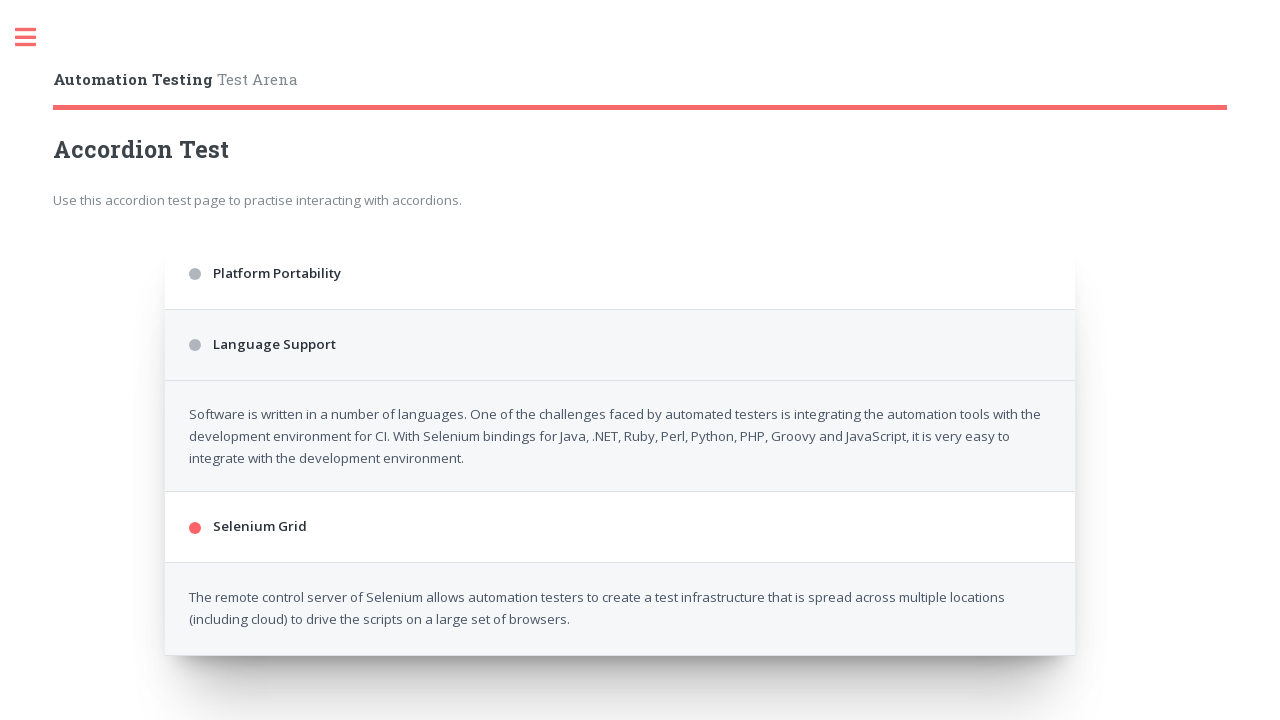

Clicked Selenium Grid section in iteration 2 at (620, 416) on xpath=/html/body/div/div[1]/div/div/div/div[5]
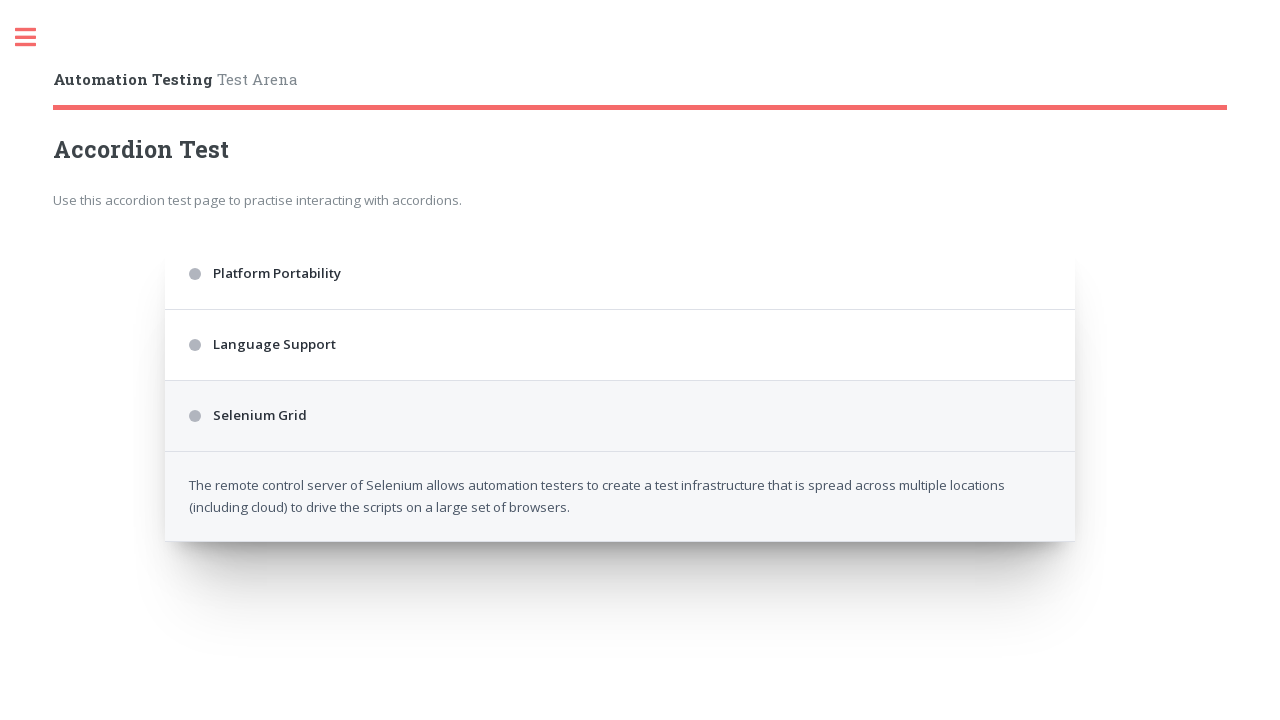

Clicked Platform Portability section in iteration 3 at (620, 274) on xpath=/html/body/div/div[1]/div/div/div/div[1]
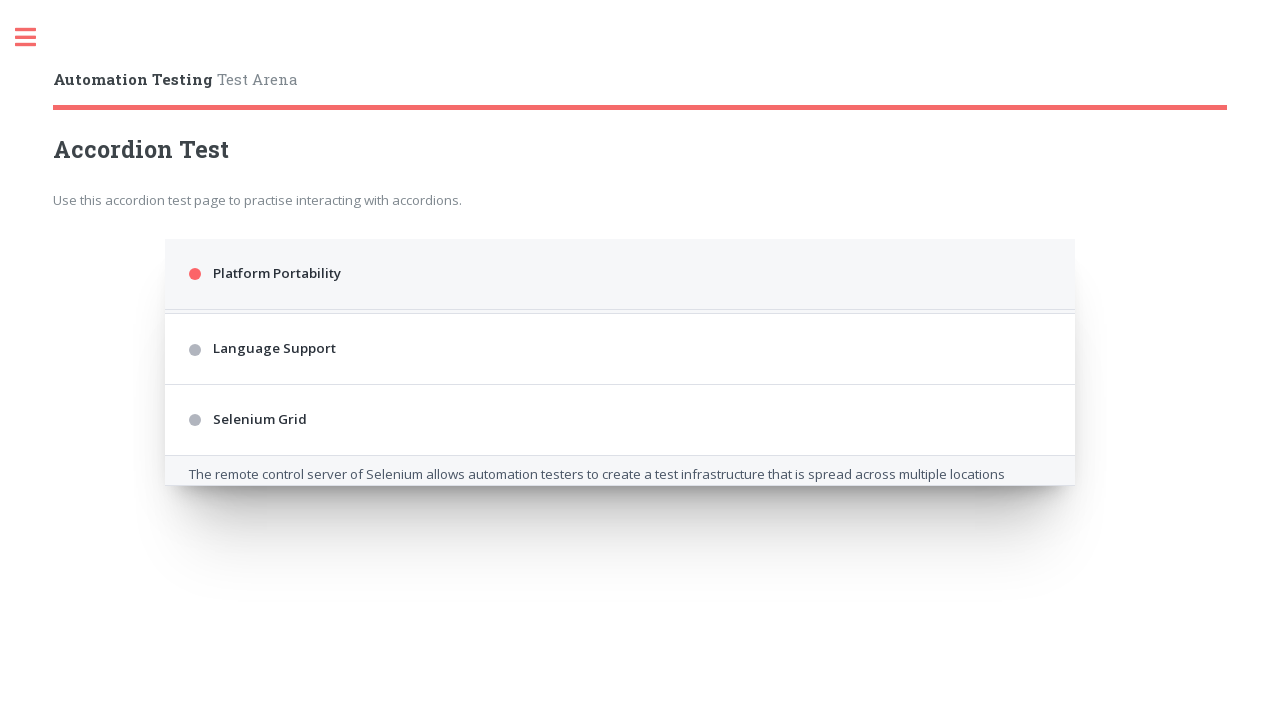

Clicked Language Support section in iteration 3 at (620, 482) on xpath=/html/body/div/div[1]/div/div/div/div[3]
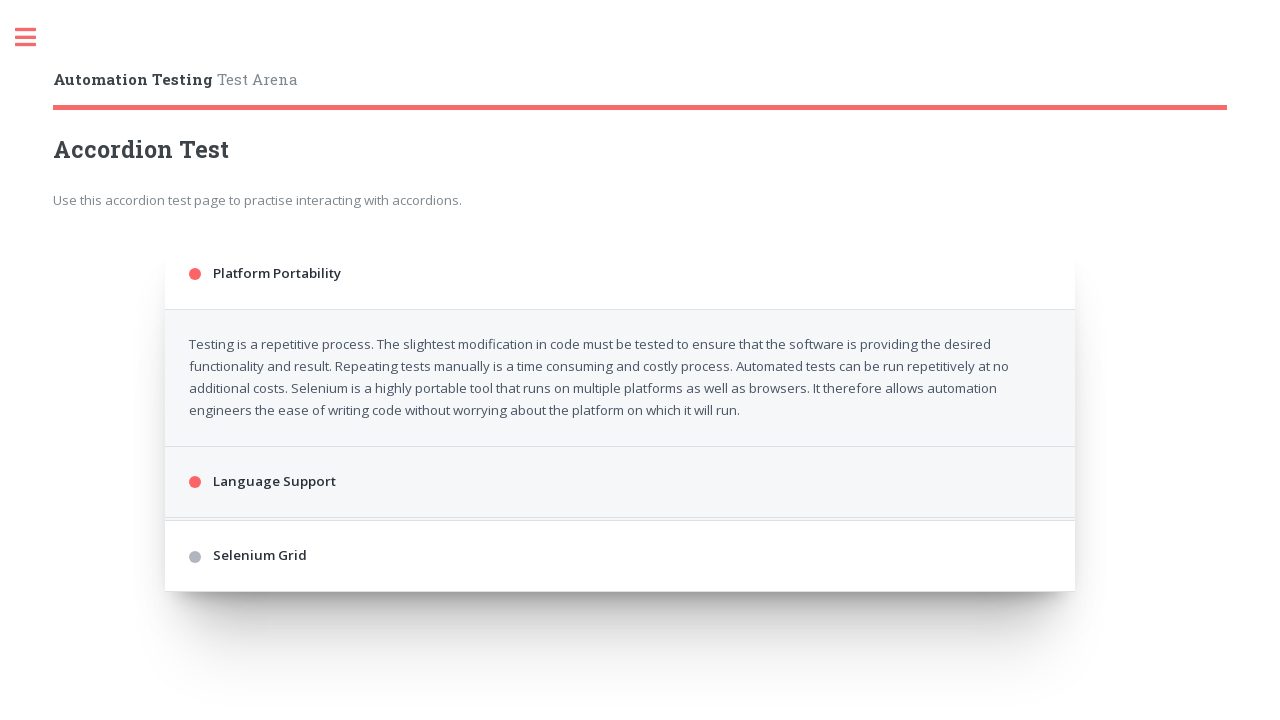

Clicked Selenium Grid section in iteration 3 at (620, 656) on xpath=/html/body/div/div[1]/div/div/div/div[5]
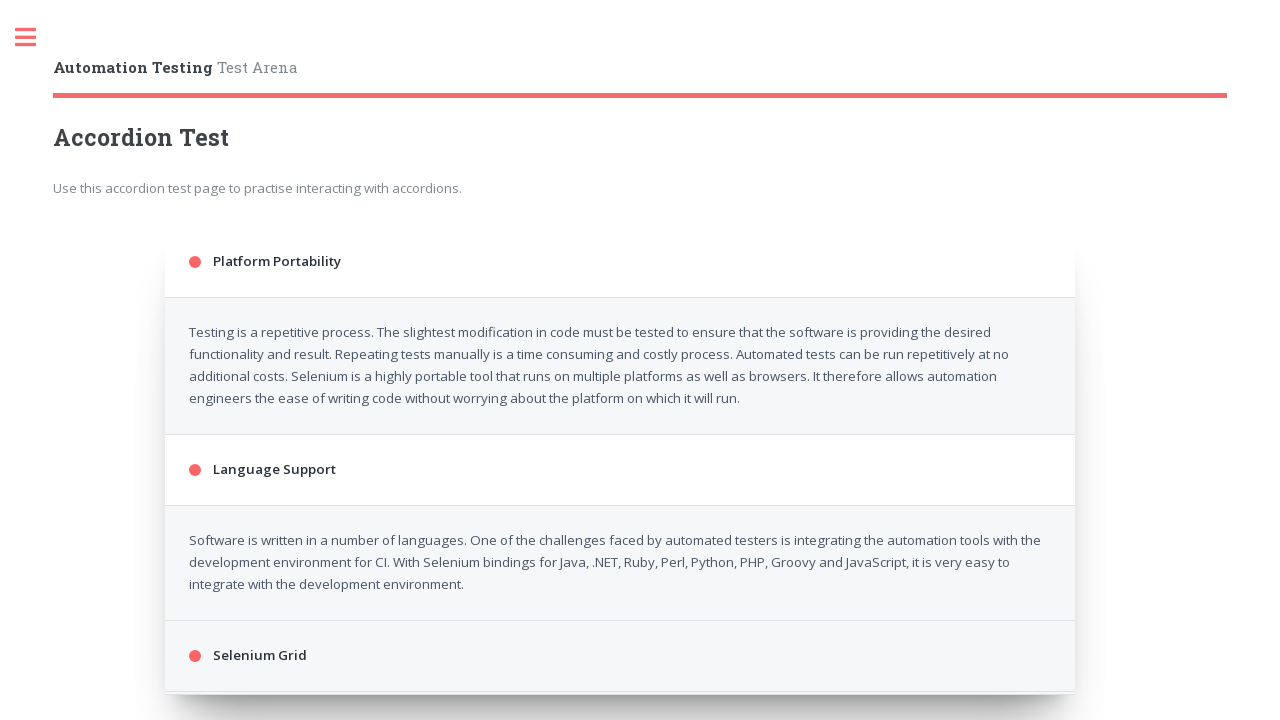

Clicked Platform Portability section in iteration 4 at (620, 262) on xpath=/html/body/div/div[1]/div/div/div/div[1]
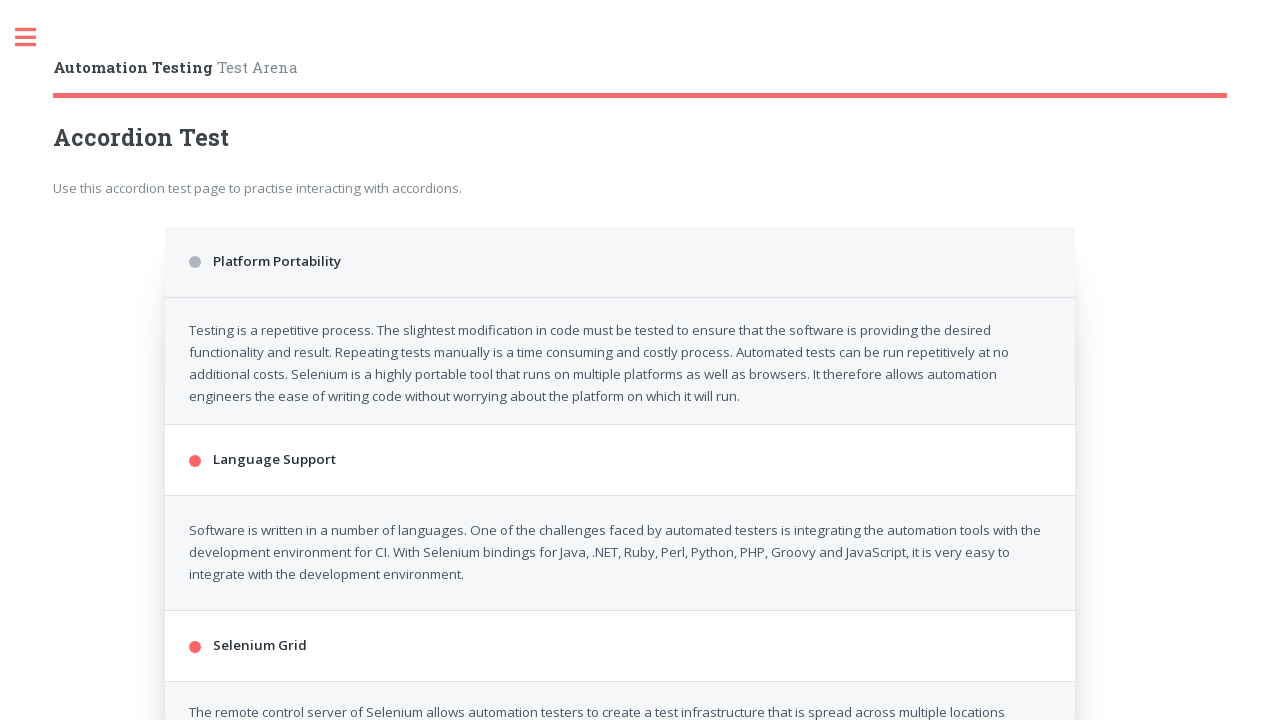

Clicked Language Support section in iteration 4 at (620, 345) on xpath=/html/body/div/div[1]/div/div/div/div[3]
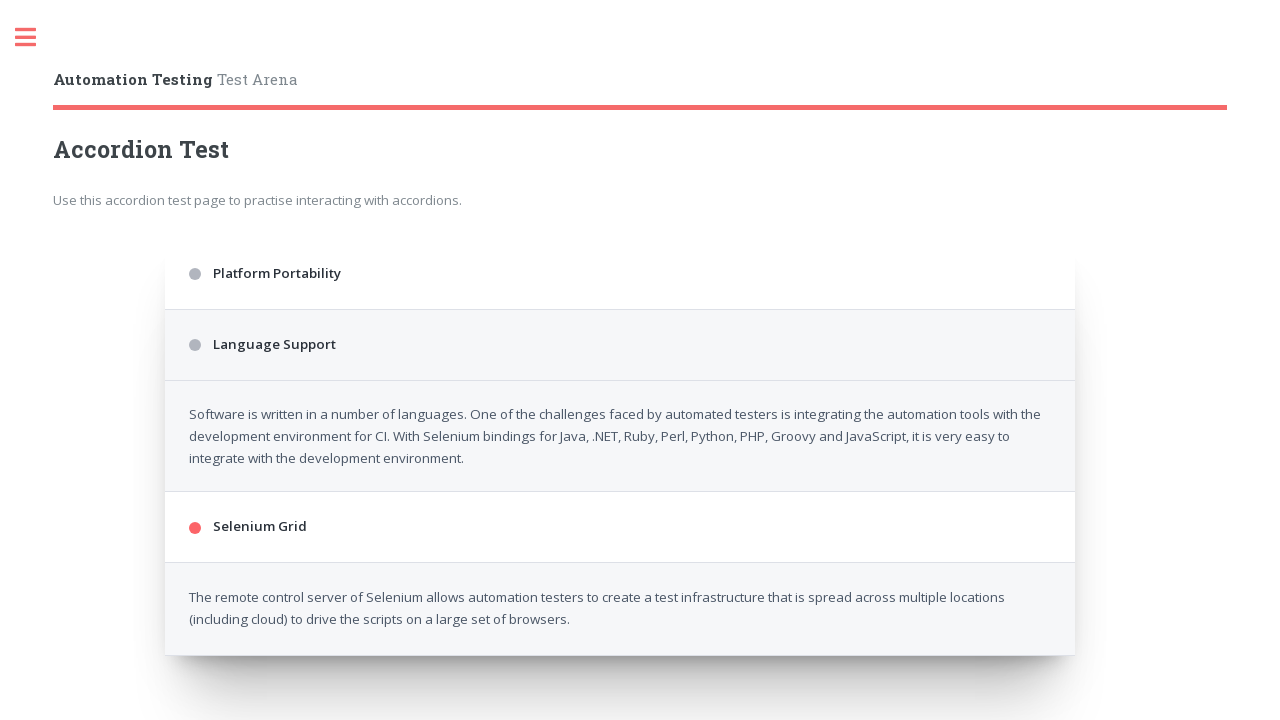

Clicked Selenium Grid section in iteration 4 at (620, 416) on xpath=/html/body/div/div[1]/div/div/div/div[5]
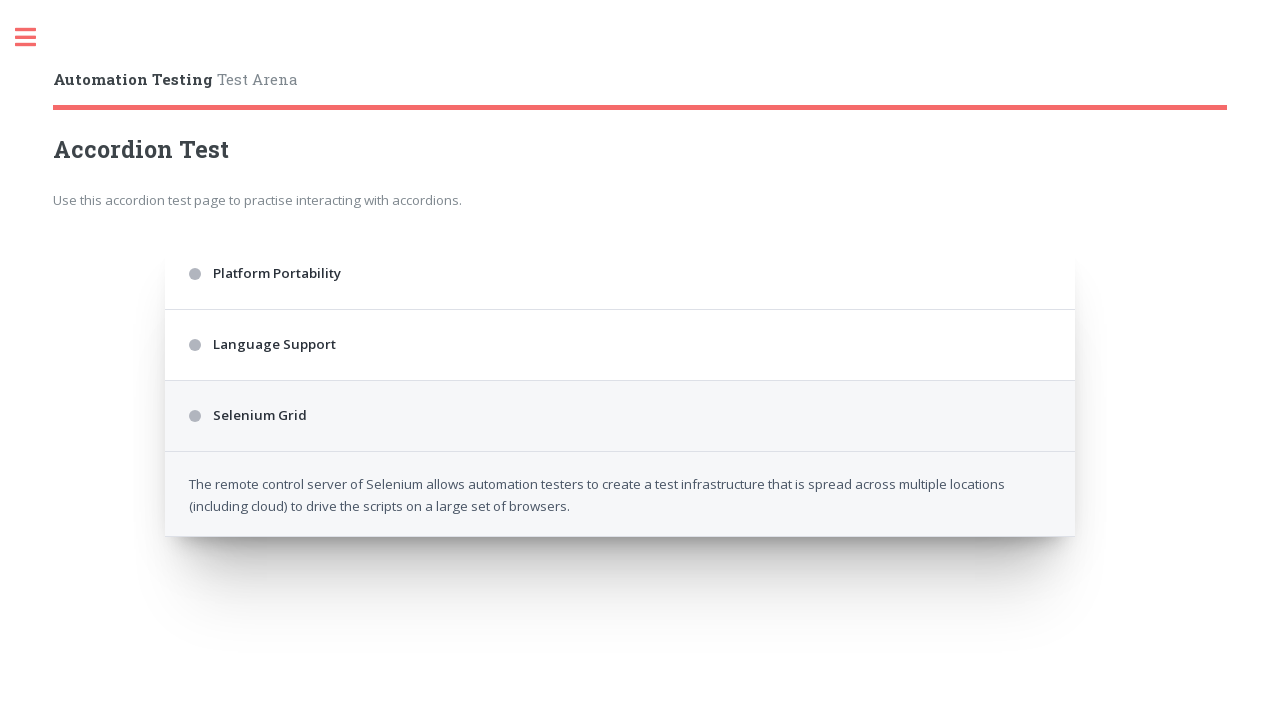

Clicked Platform Portability section in iteration 5 at (620, 274) on xpath=/html/body/div/div[1]/div/div/div/div[1]
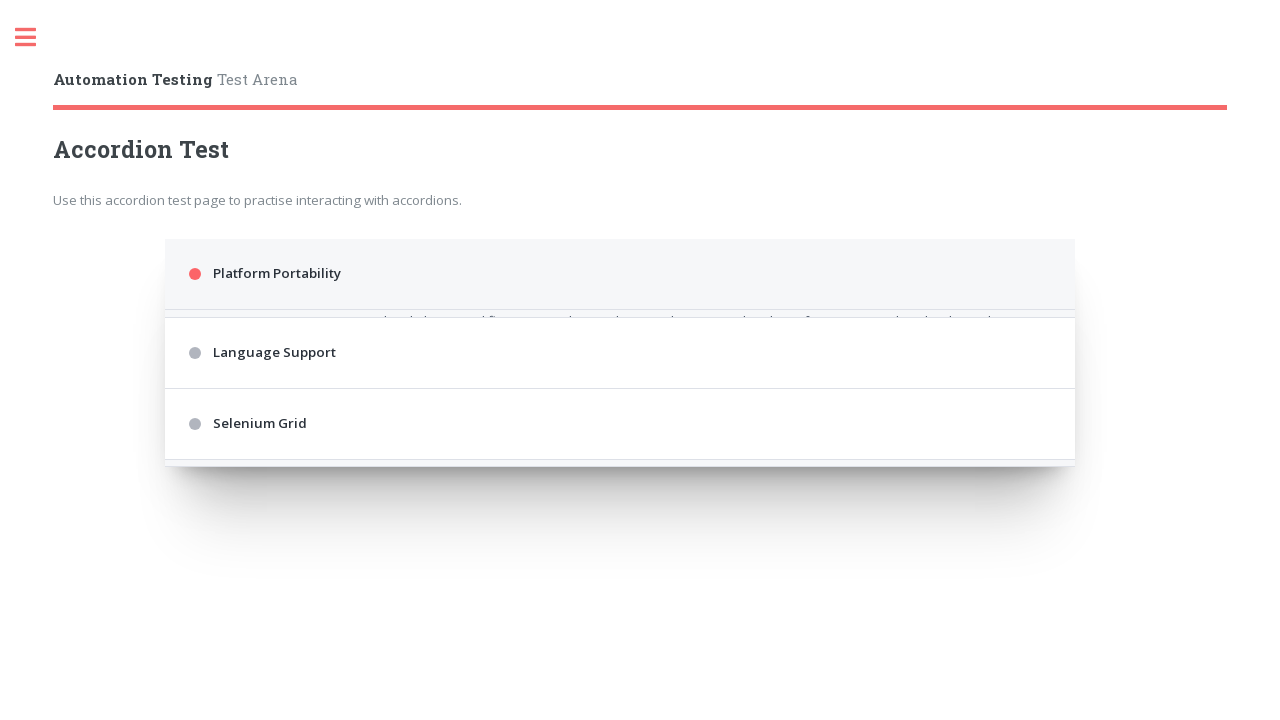

Clicked Language Support section in iteration 5 at (620, 482) on xpath=/html/body/div/div[1]/div/div/div/div[3]
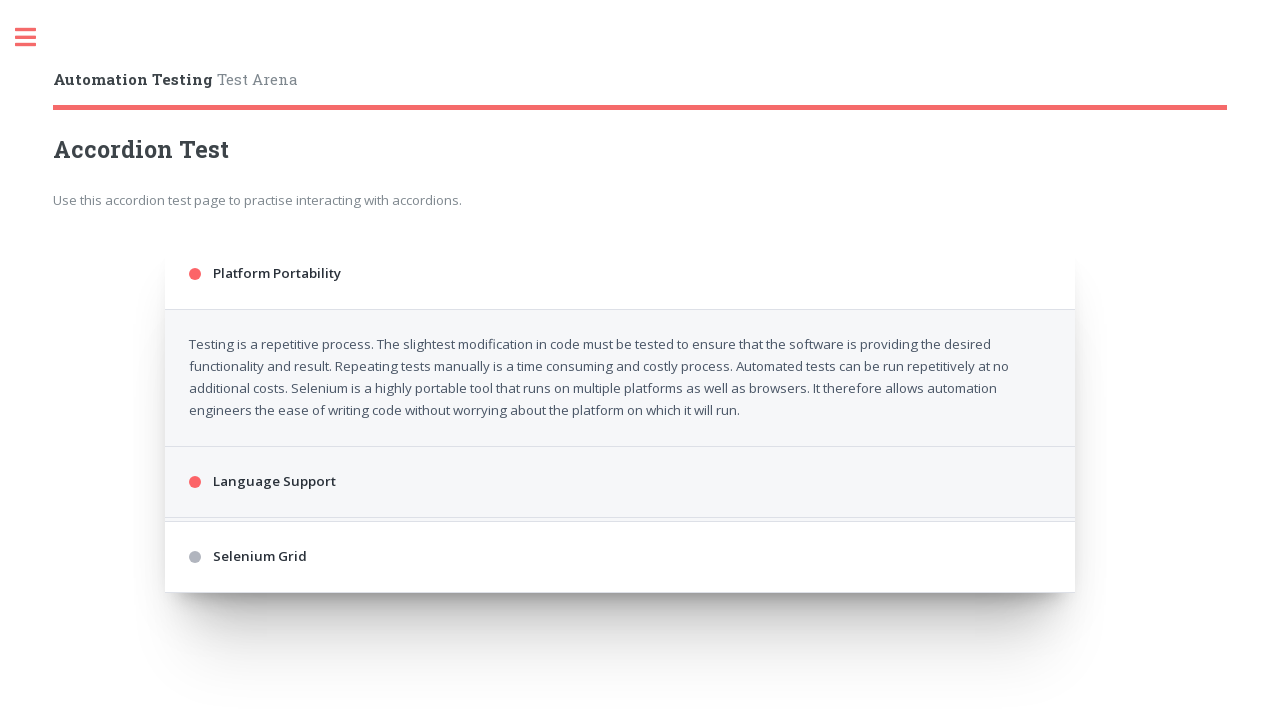

Clicked Selenium Grid section in iteration 5 at (620, 656) on xpath=/html/body/div/div[1]/div/div/div/div[5]
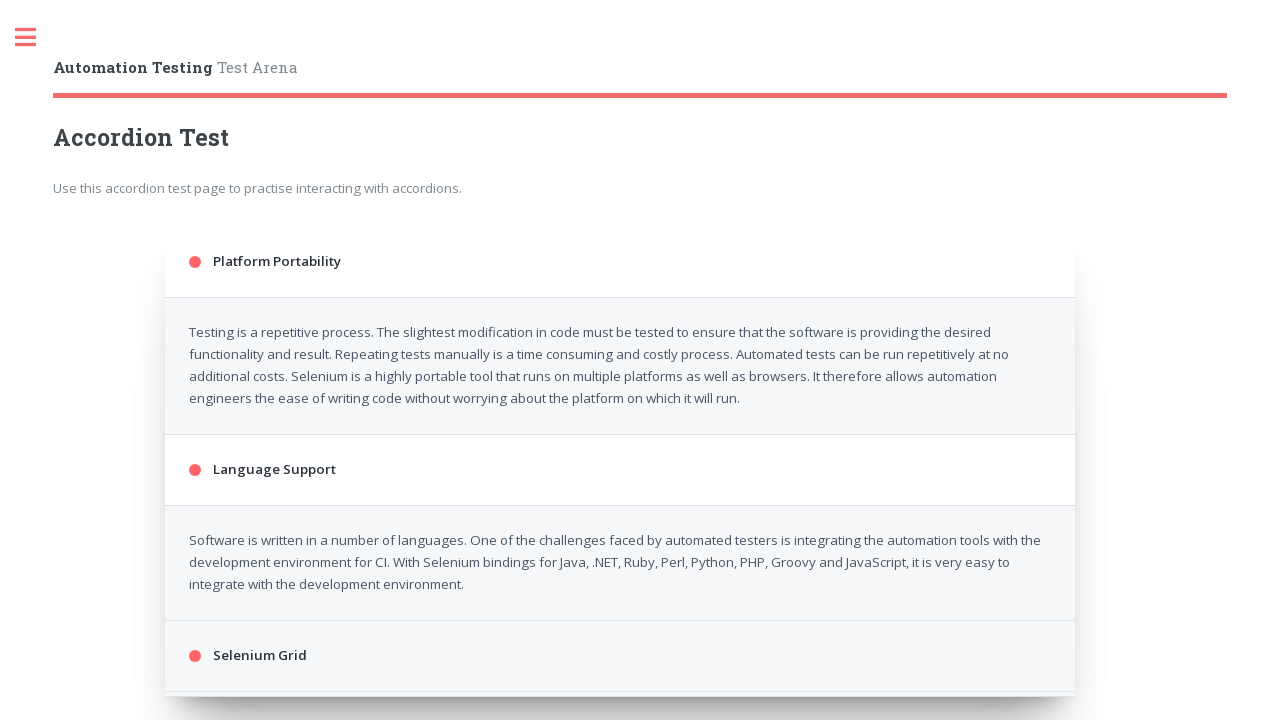

Clicked Platform Portability section in iteration 6 at (620, 262) on xpath=/html/body/div/div[1]/div/div/div/div[1]
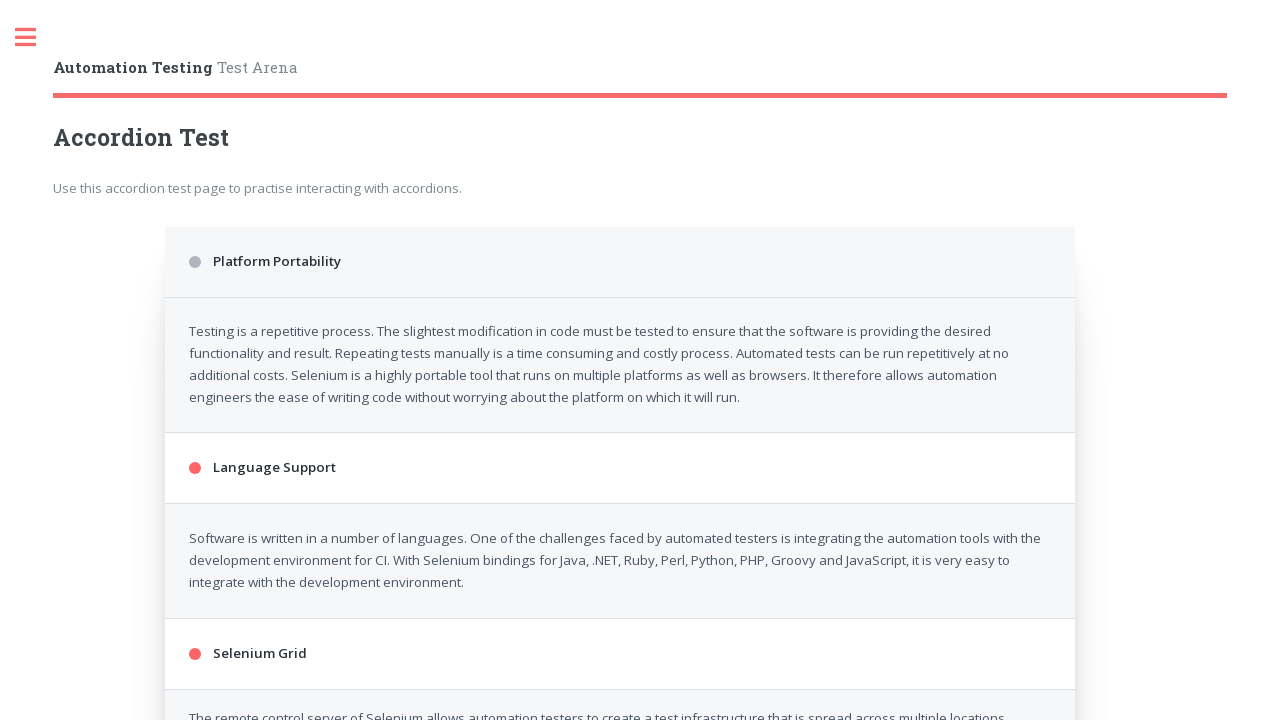

Clicked Language Support section in iteration 6 at (620, 345) on xpath=/html/body/div/div[1]/div/div/div/div[3]
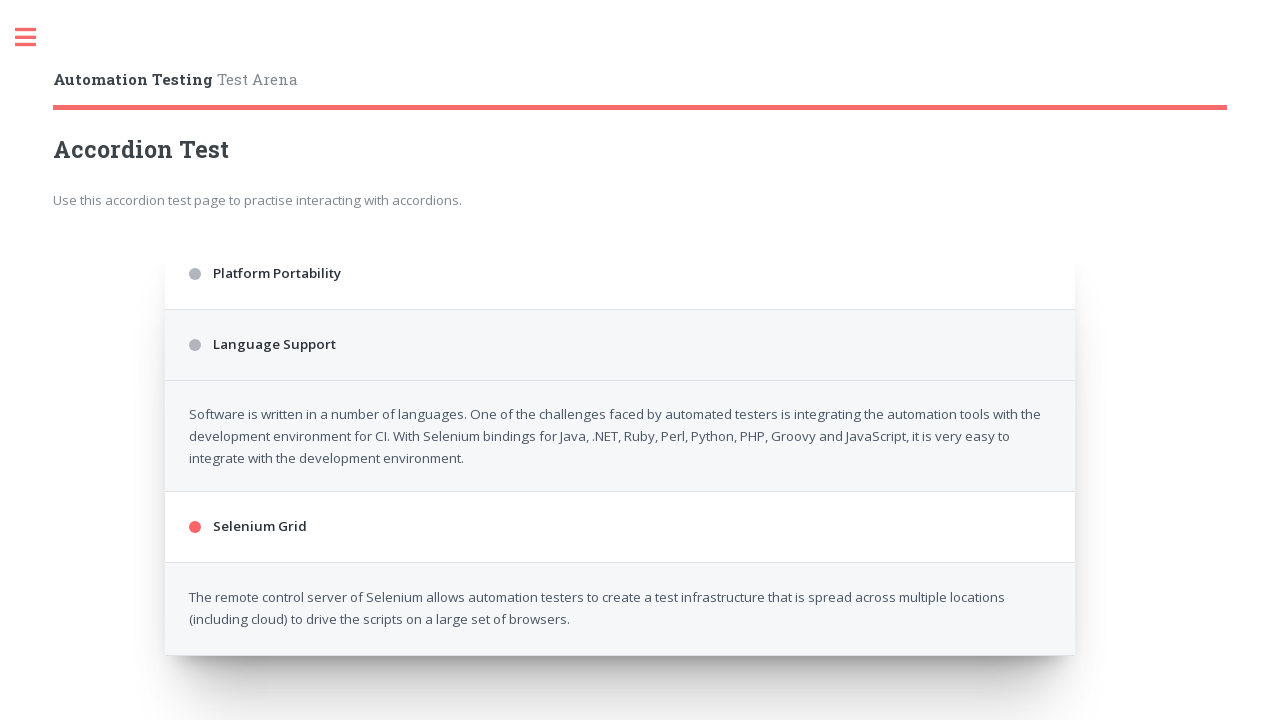

Clicked Selenium Grid section in iteration 6 at (620, 416) on xpath=/html/body/div/div[1]/div/div/div/div[5]
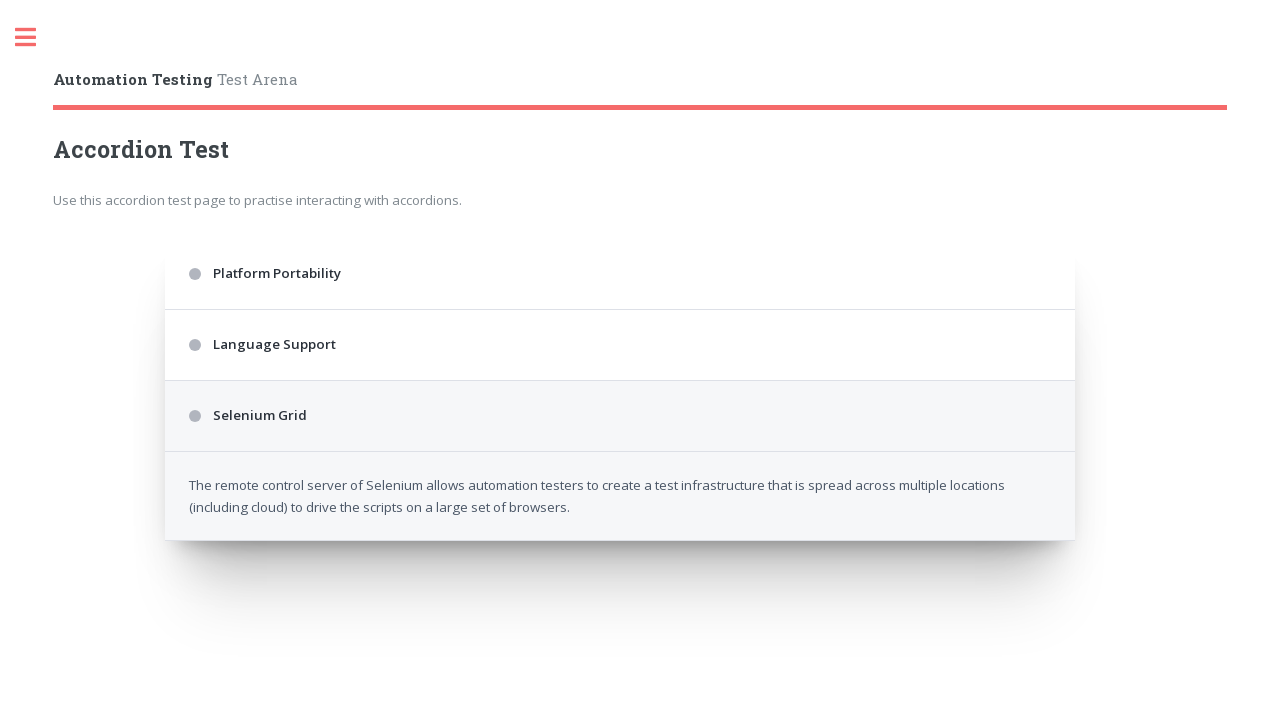

Clicked Platform Portability section in iteration 7 at (620, 274) on xpath=/html/body/div/div[1]/div/div/div/div[1]
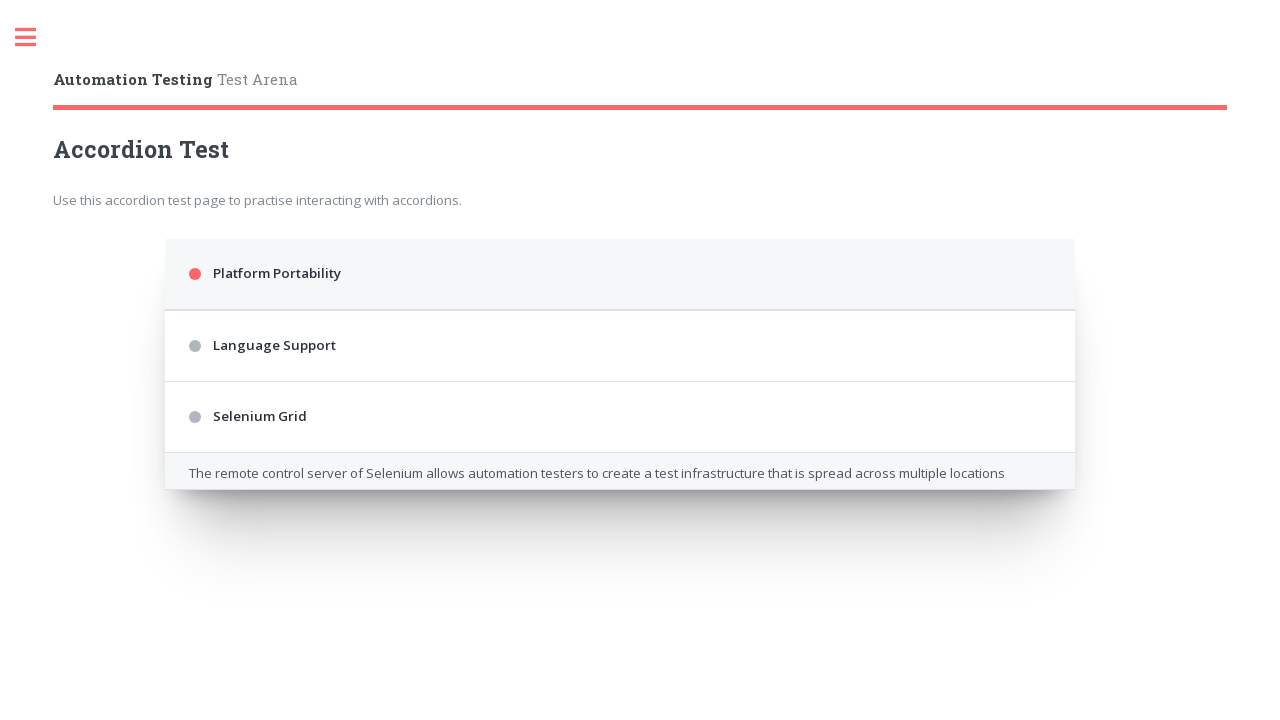

Clicked Language Support section in iteration 7 at (620, 482) on xpath=/html/body/div/div[1]/div/div/div/div[3]
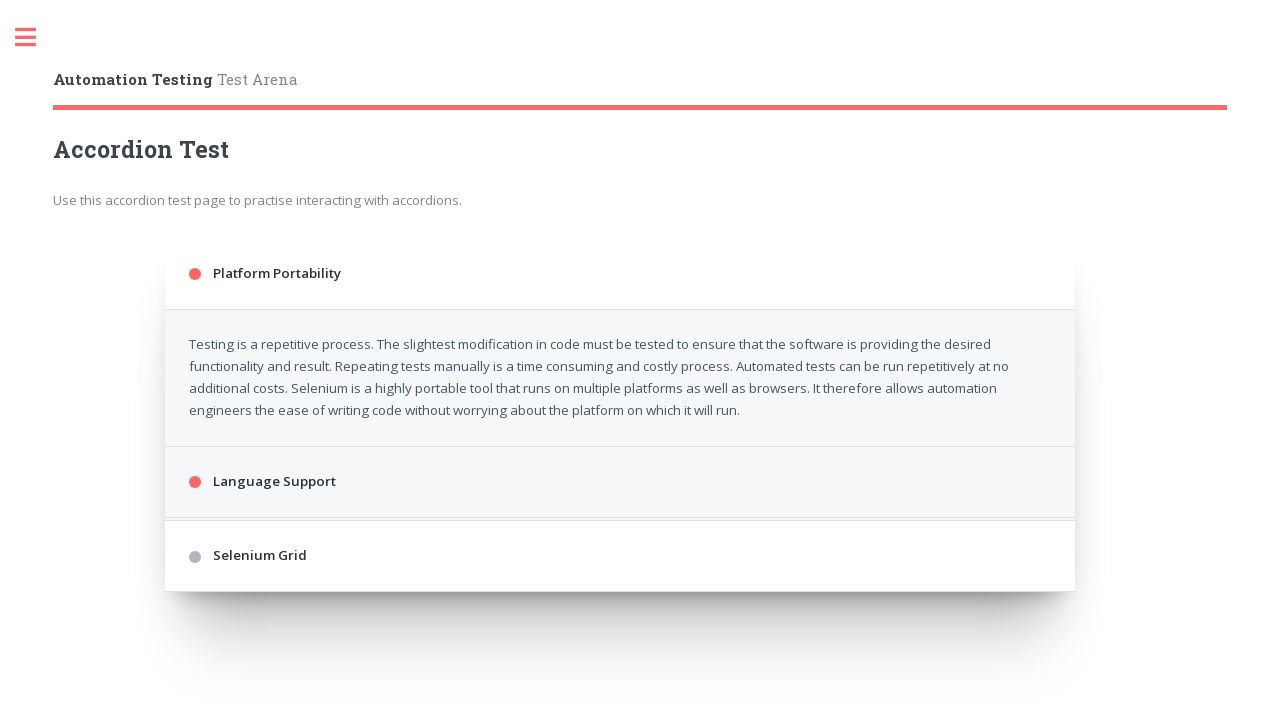

Clicked Selenium Grid section in iteration 7 at (620, 668) on xpath=/html/body/div/div[1]/div/div/div/div[5]
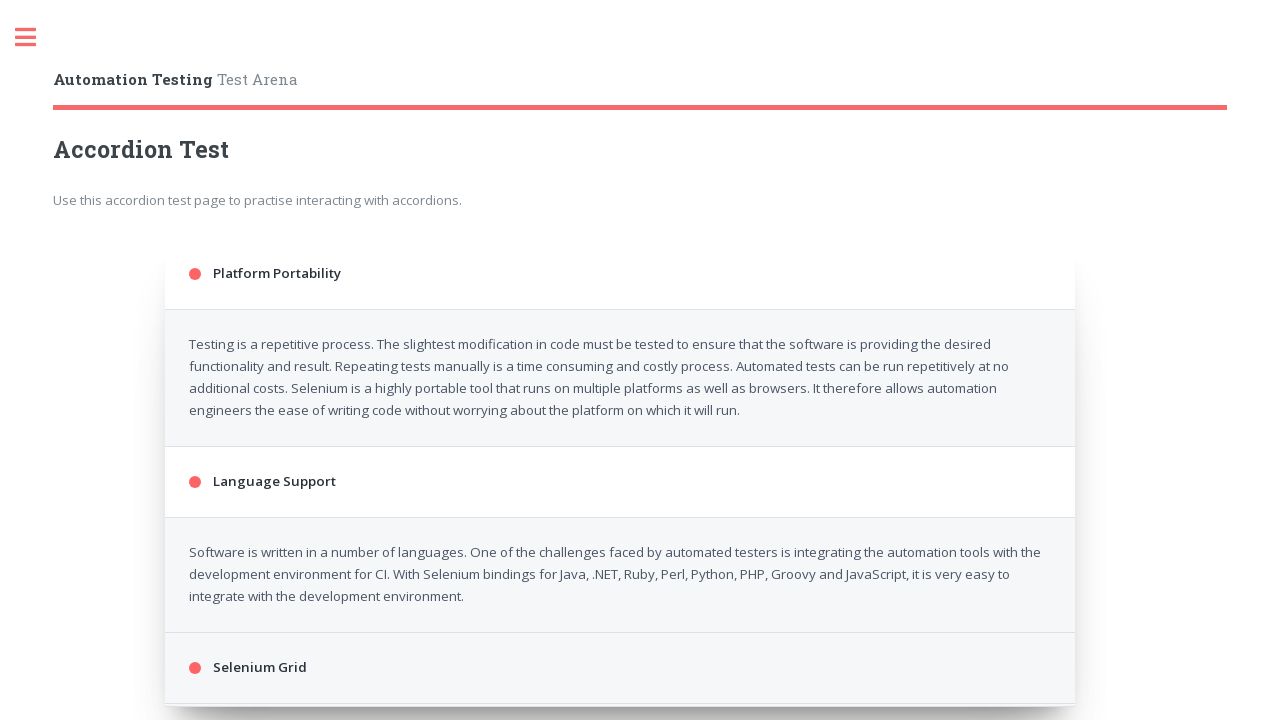

Clicked Platform Portability section in iteration 8 at (620, 274) on xpath=/html/body/div/div[1]/div/div/div/div[1]
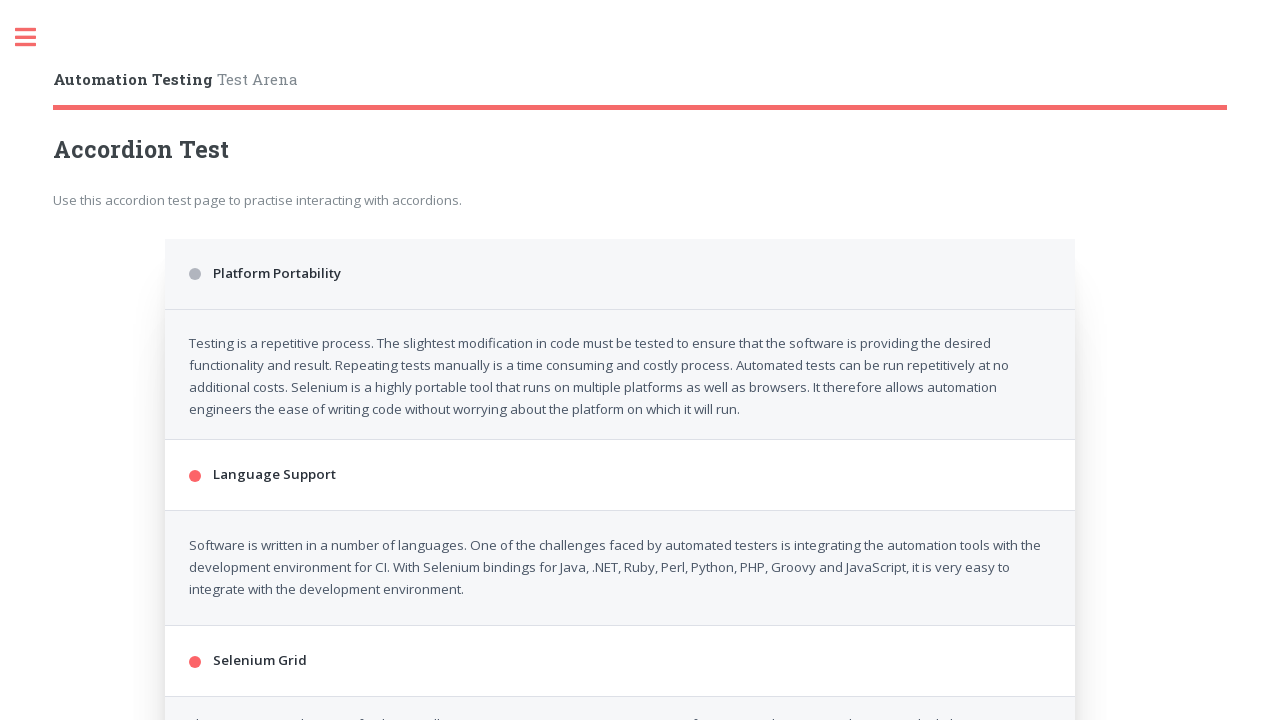

Clicked Language Support section in iteration 8 at (620, 345) on xpath=/html/body/div/div[1]/div/div/div/div[3]
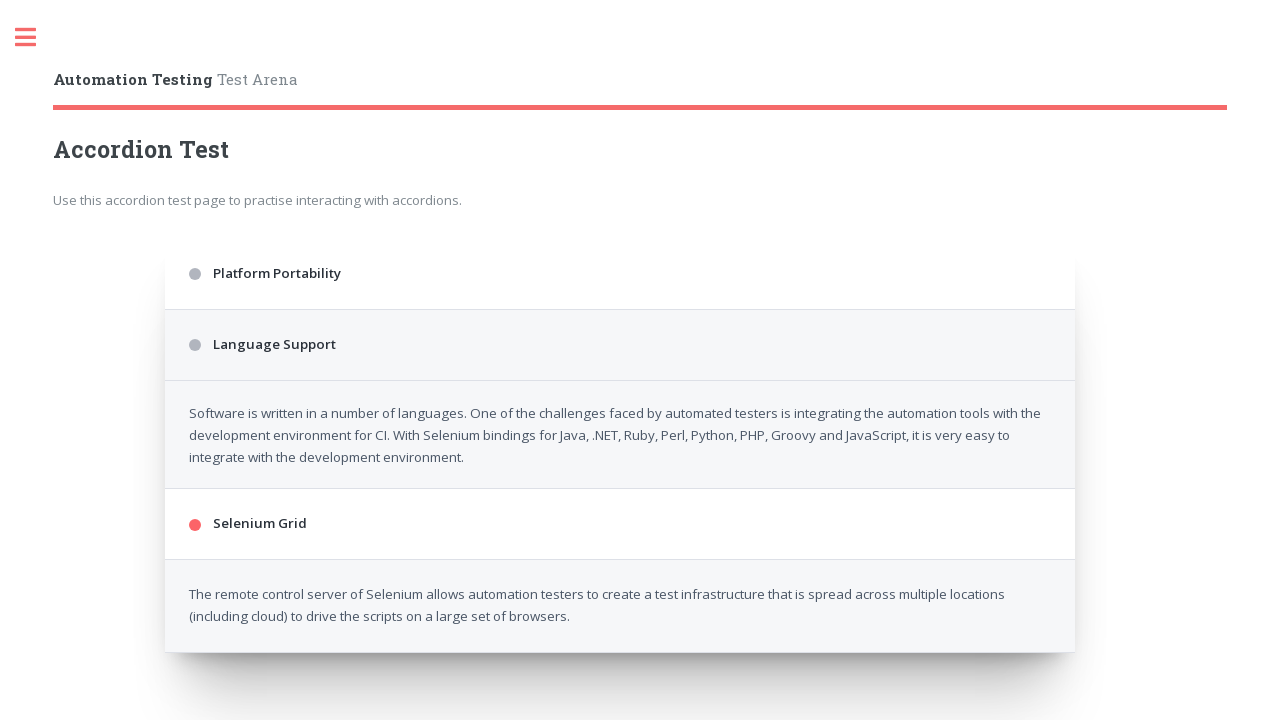

Clicked Selenium Grid section in iteration 8 at (620, 416) on xpath=/html/body/div/div[1]/div/div/div/div[5]
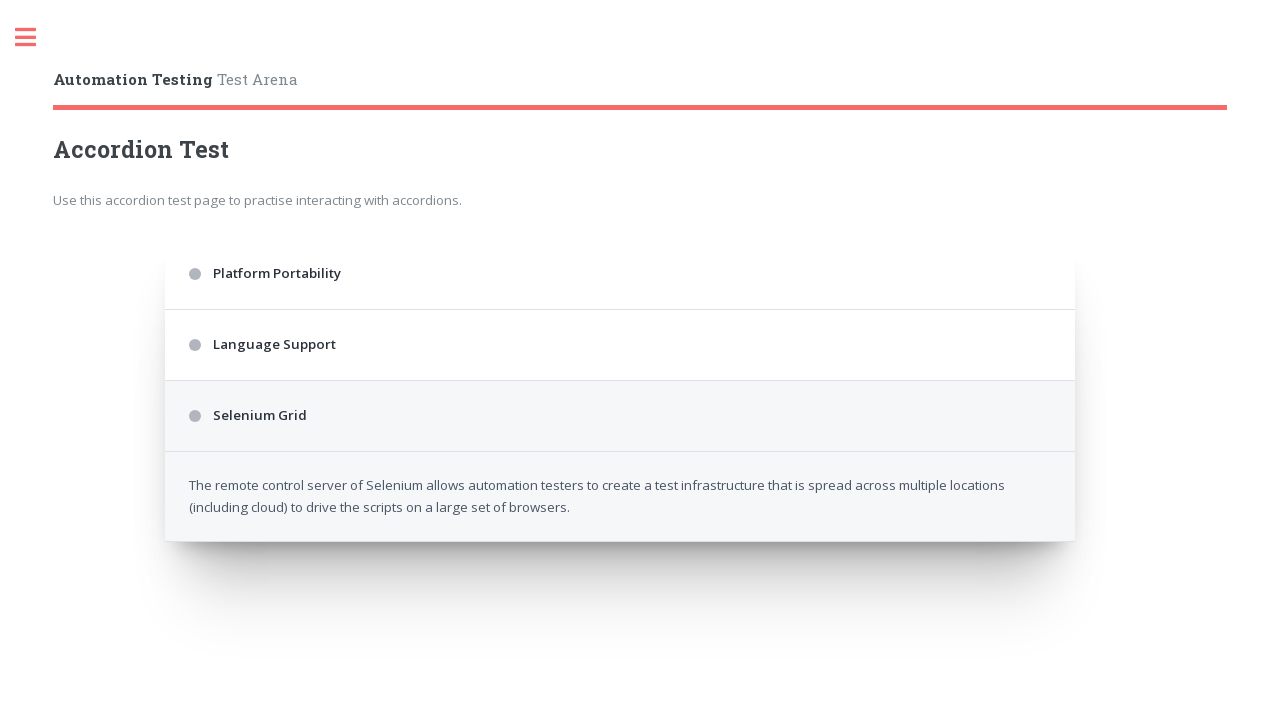

Clicked Platform Portability section in iteration 9 at (620, 274) on xpath=/html/body/div/div[1]/div/div/div/div[1]
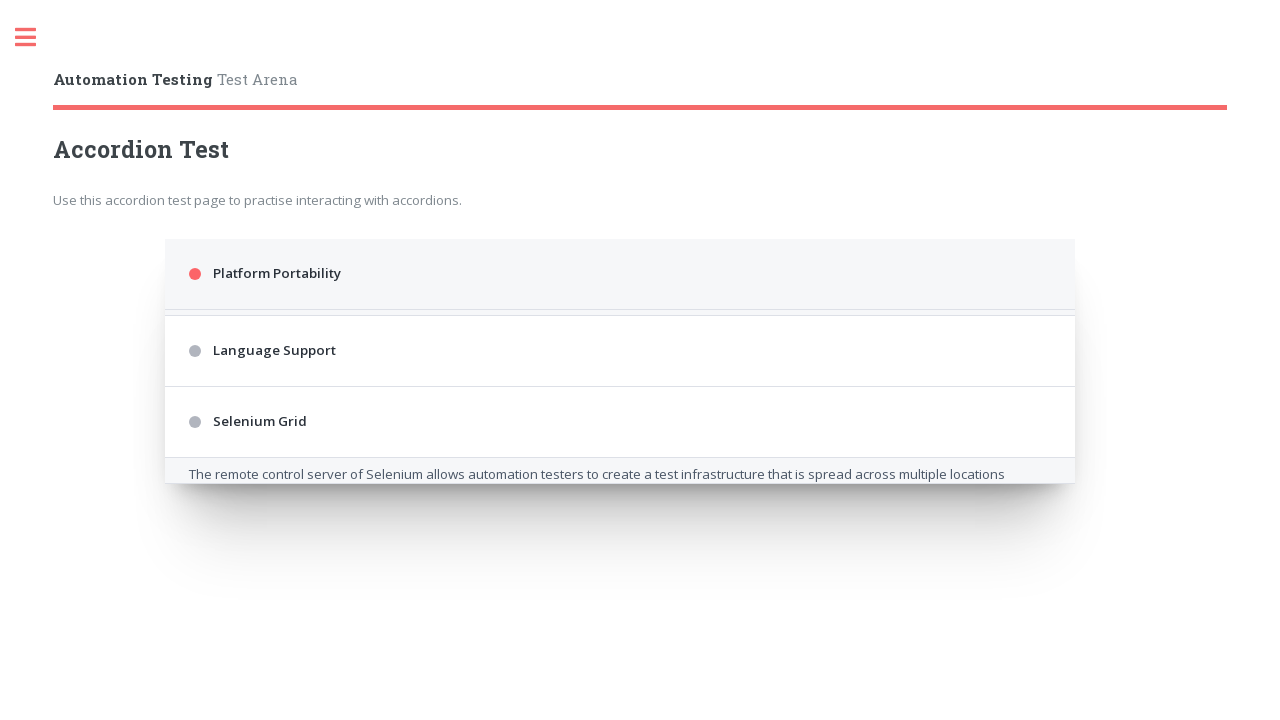

Clicked Language Support section in iteration 9 at (620, 482) on xpath=/html/body/div/div[1]/div/div/div/div[3]
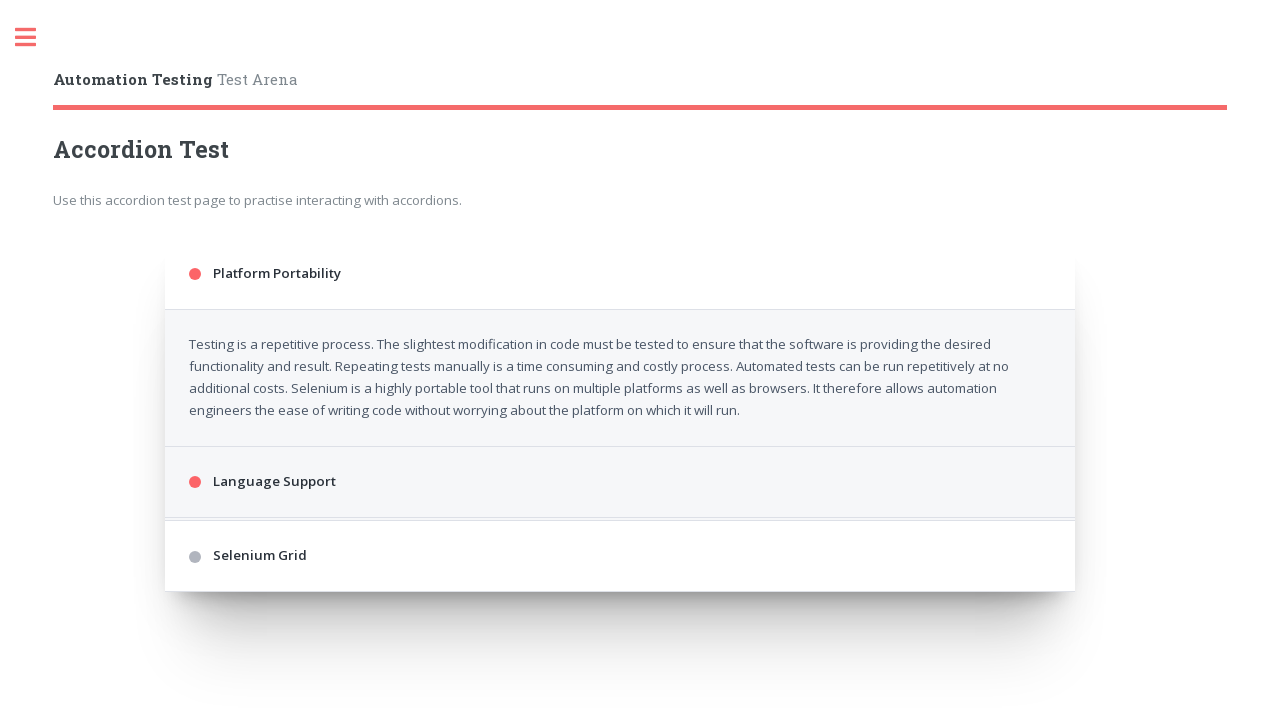

Clicked Selenium Grid section in iteration 9 at (620, 668) on xpath=/html/body/div/div[1]/div/div/div/div[5]
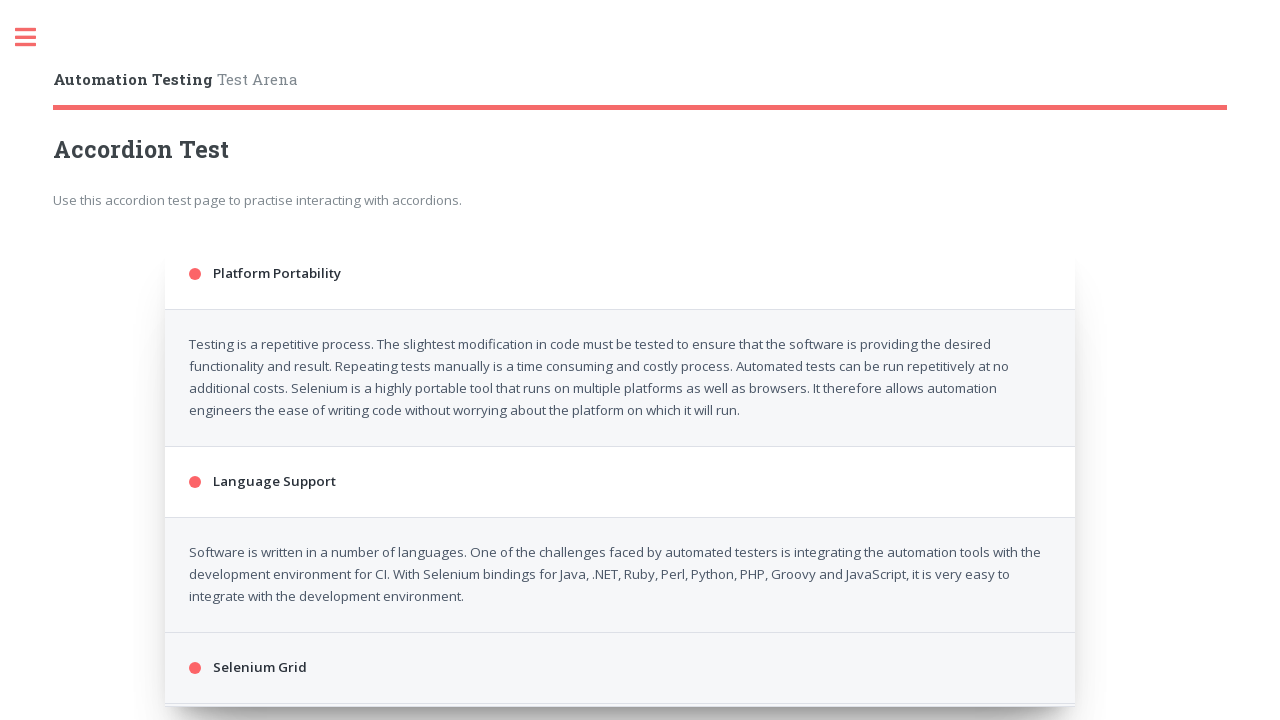

Clicked Platform Portability section in iteration 10 at (620, 274) on xpath=/html/body/div/div[1]/div/div/div/div[1]
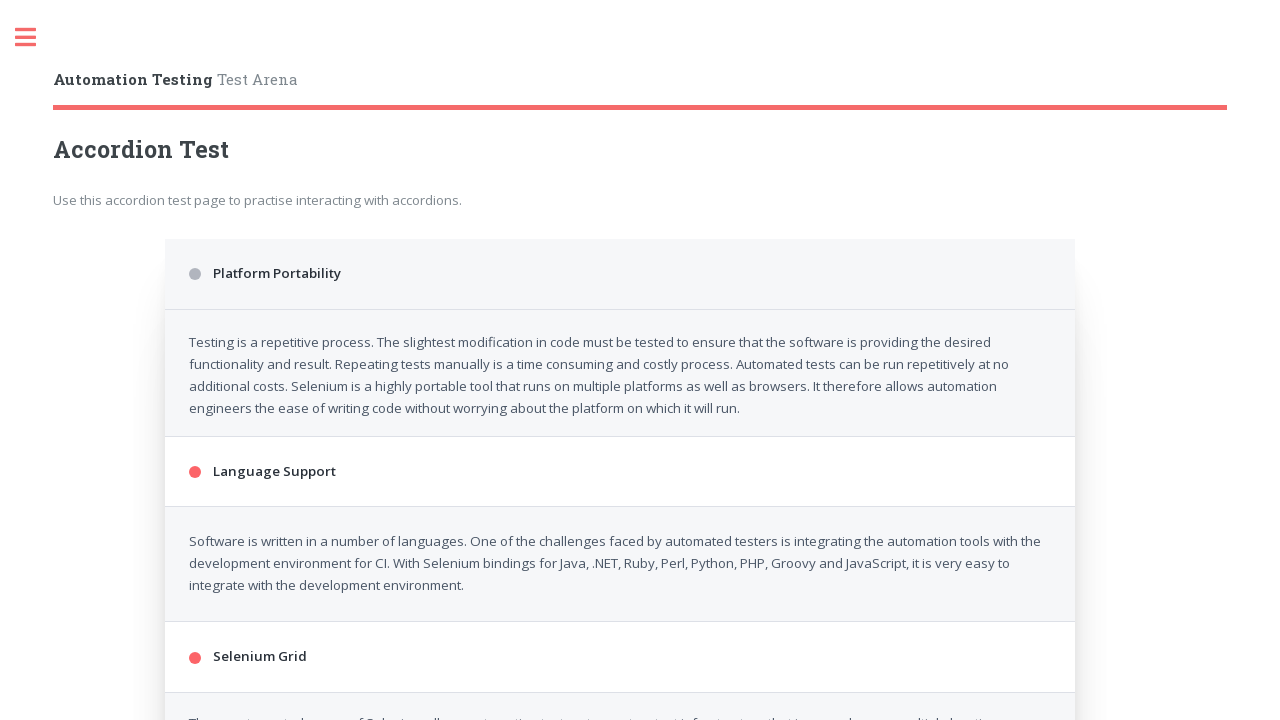

Clicked Language Support section in iteration 10 at (620, 345) on xpath=/html/body/div/div[1]/div/div/div/div[3]
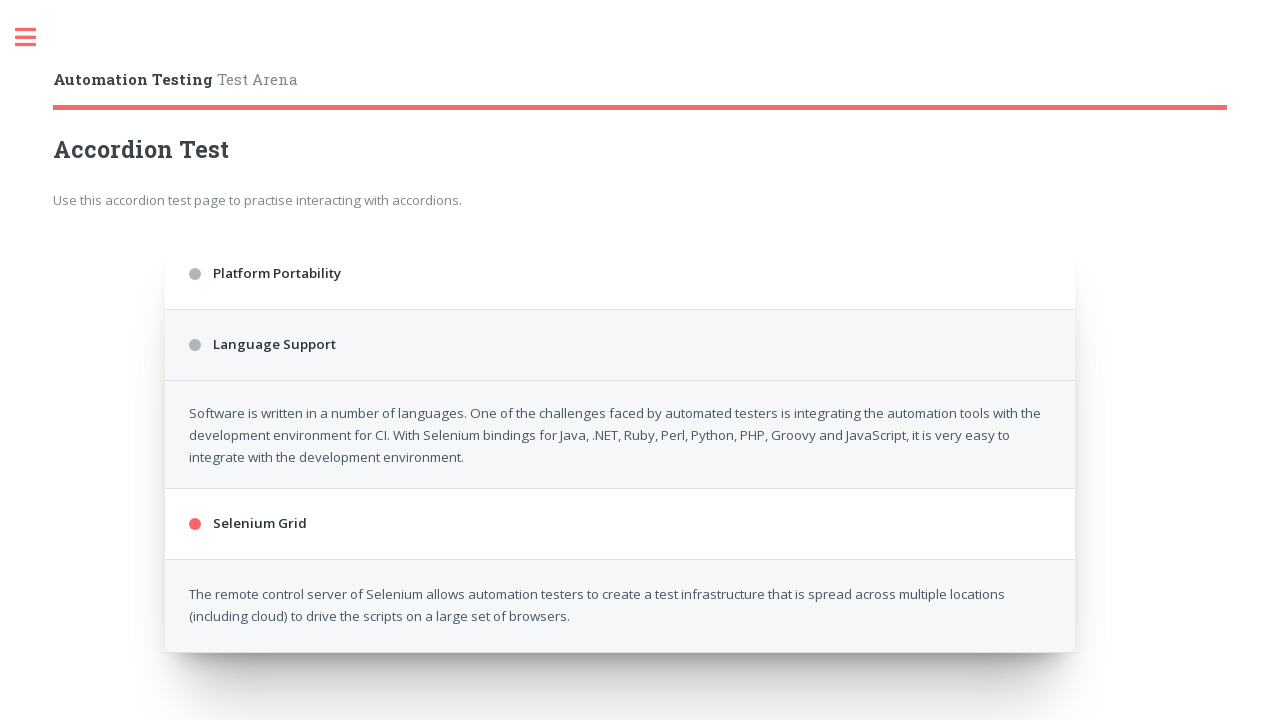

Clicked Selenium Grid section in iteration 10 at (620, 416) on xpath=/html/body/div/div[1]/div/div/div/div[5]
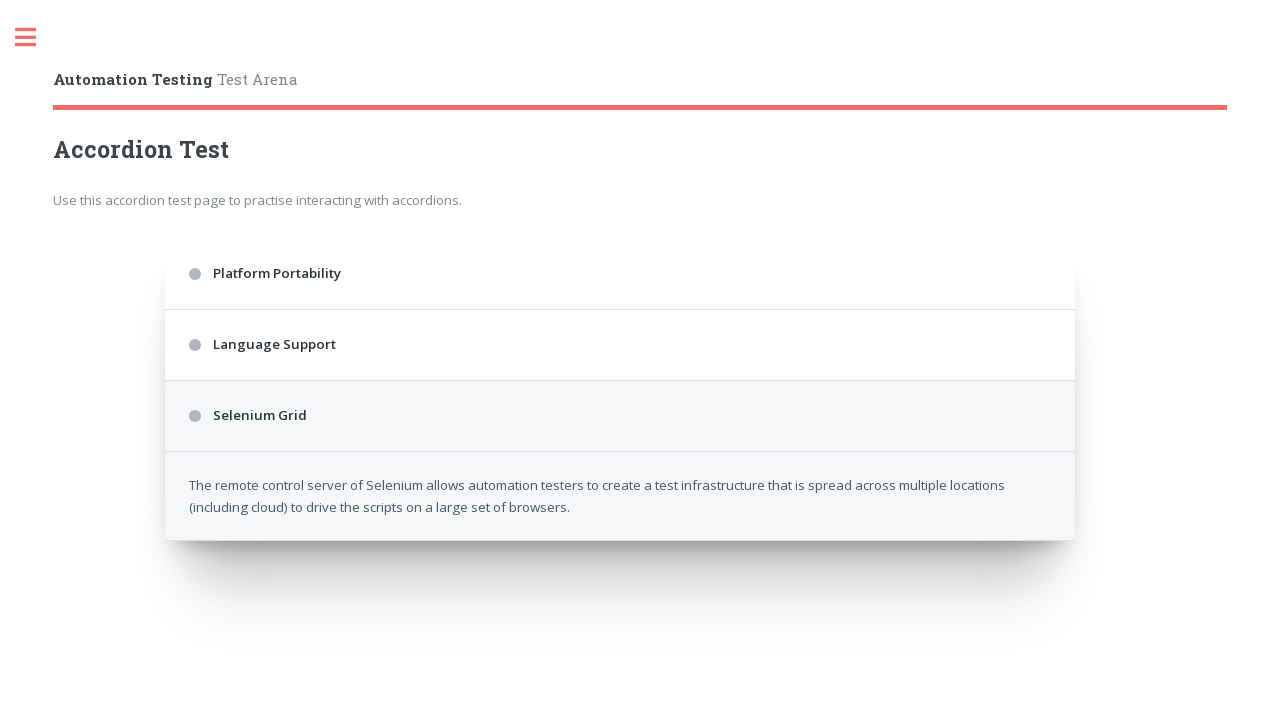

Clicked Platform Portability section in iteration 11 at (620, 274) on xpath=/html/body/div/div[1]/div/div/div/div[1]
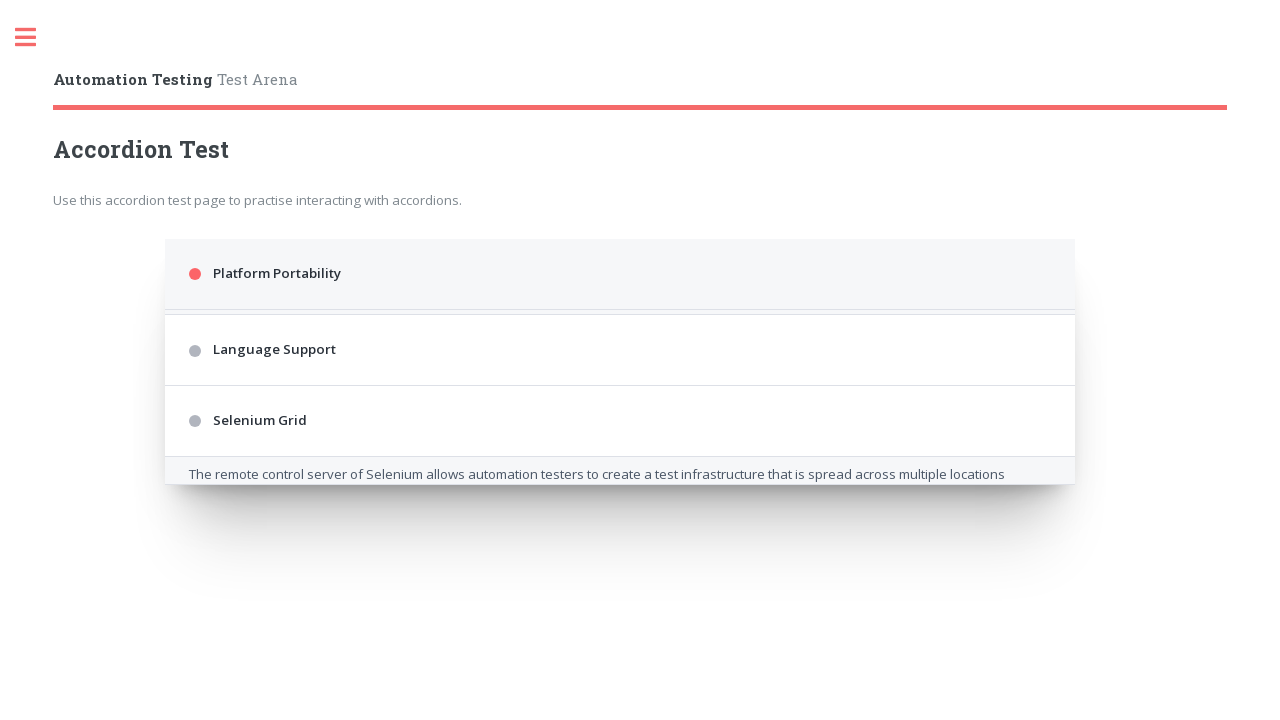

Clicked Language Support section in iteration 11 at (620, 482) on xpath=/html/body/div/div[1]/div/div/div/div[3]
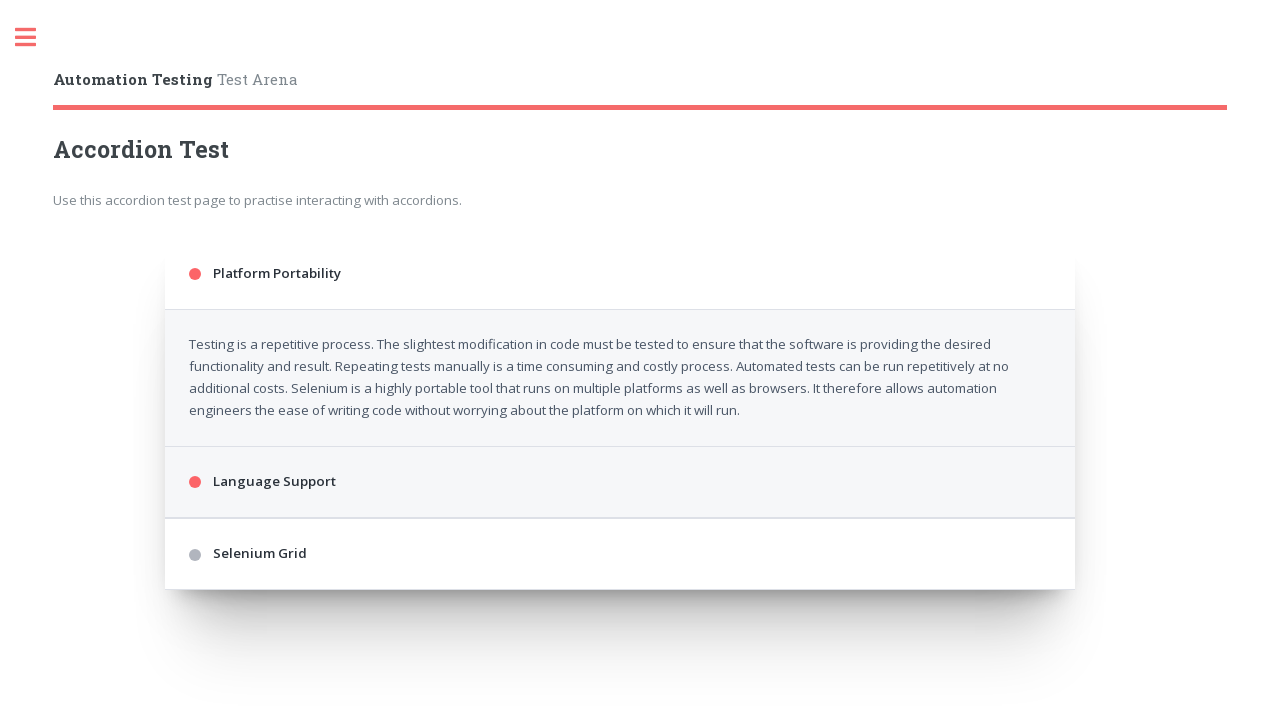

Clicked Selenium Grid section in iteration 11 at (620, 668) on xpath=/html/body/div/div[1]/div/div/div/div[5]
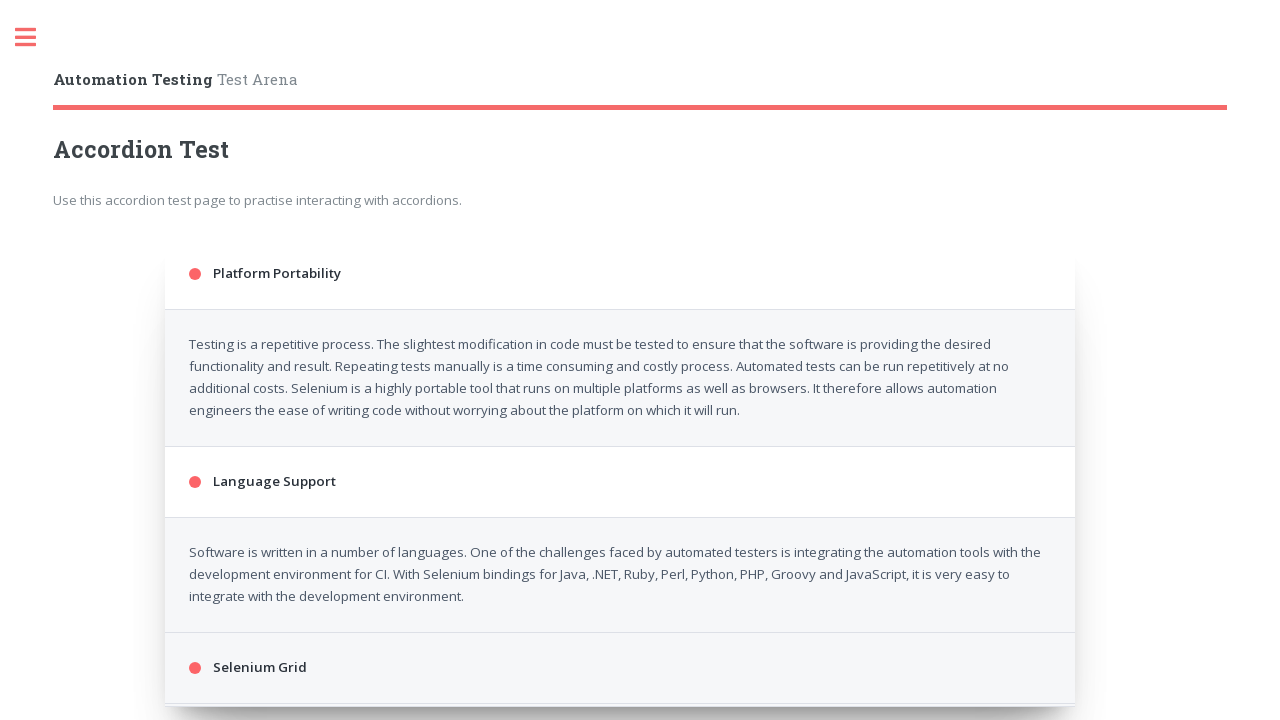

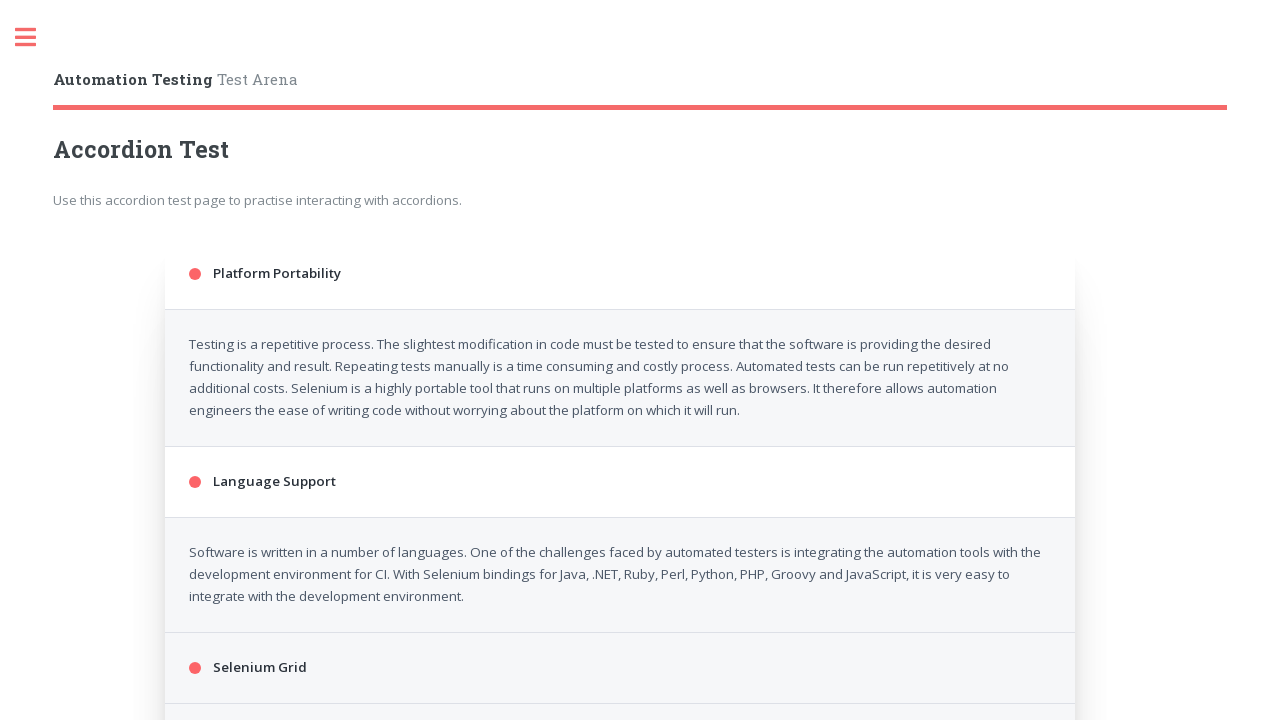